Tests a Todo application by adding 5 new items to the list, then marking all 10 items (5 pre-existing + 5 new) as completed by clicking their checkboxes.

Starting URL: https://lambdatest.github.io/sample-todo-app/

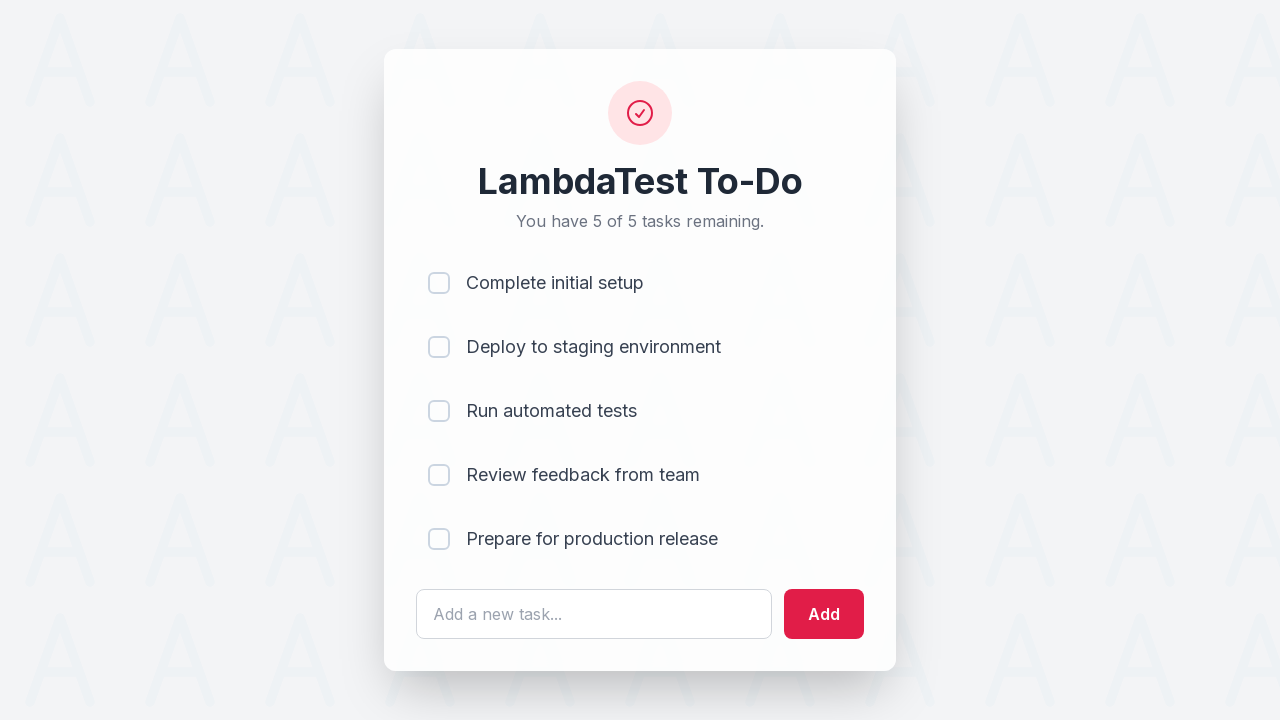

Waited for todo input field to load
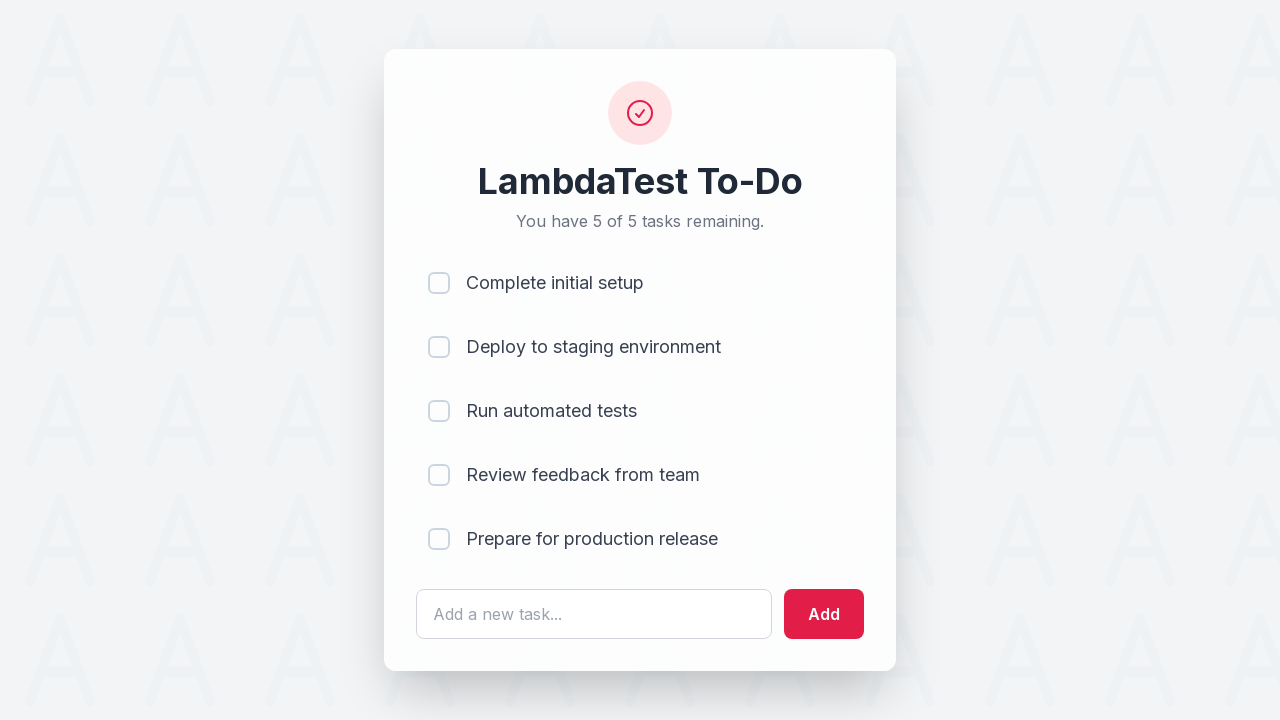

Clicked todo input field to add item 1 at (594, 614) on #sampletodotext
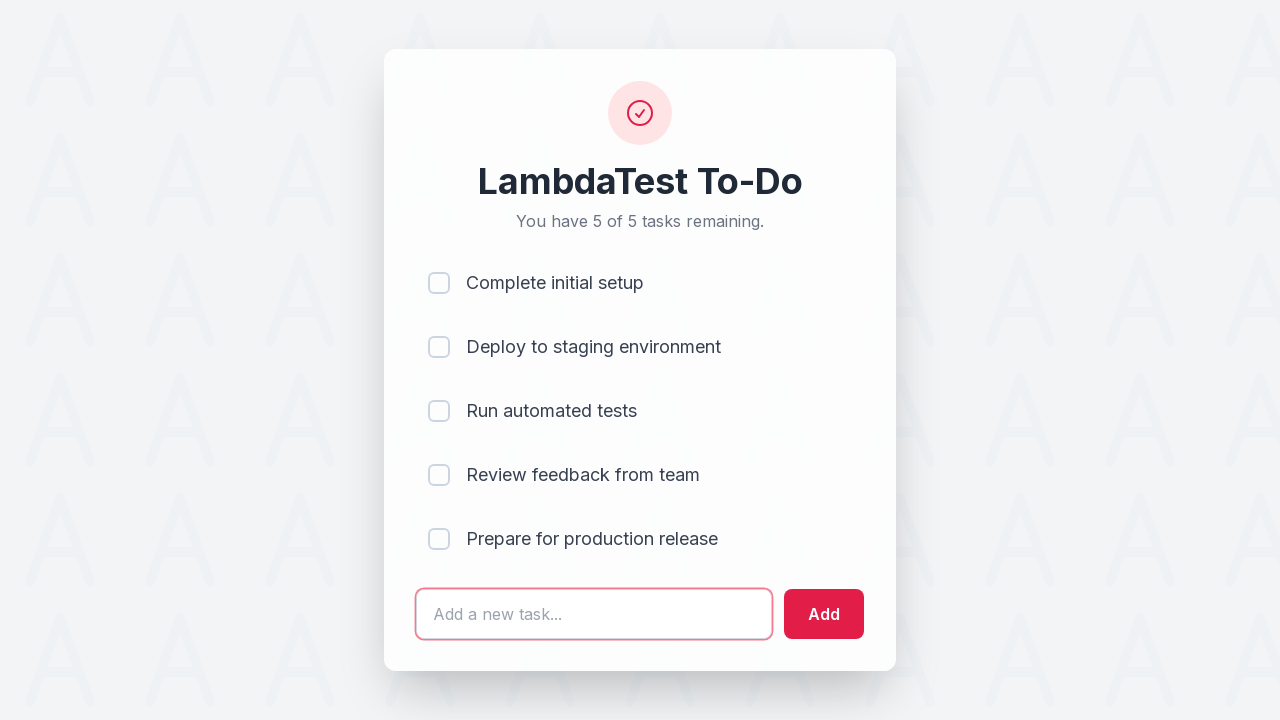

Filled input field with 'Adding a new item 1' on #sampletodotext
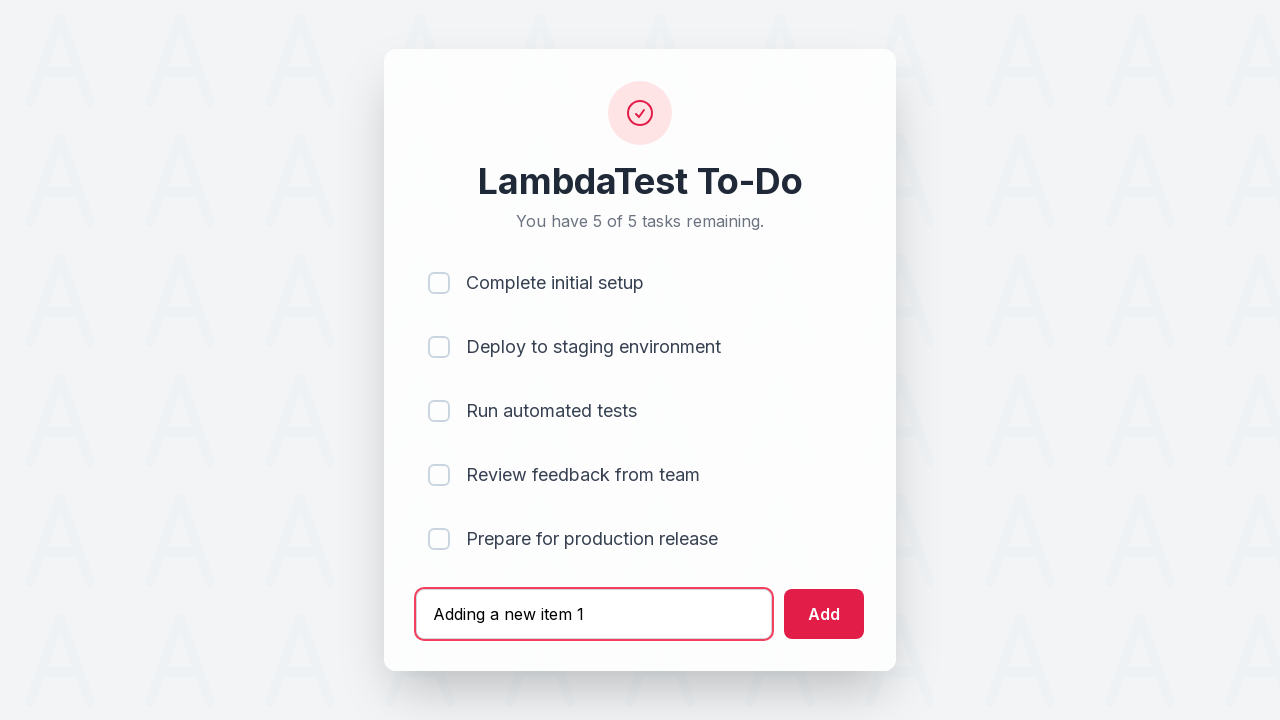

Pressed Enter to add item 1 to the list on #sampletodotext
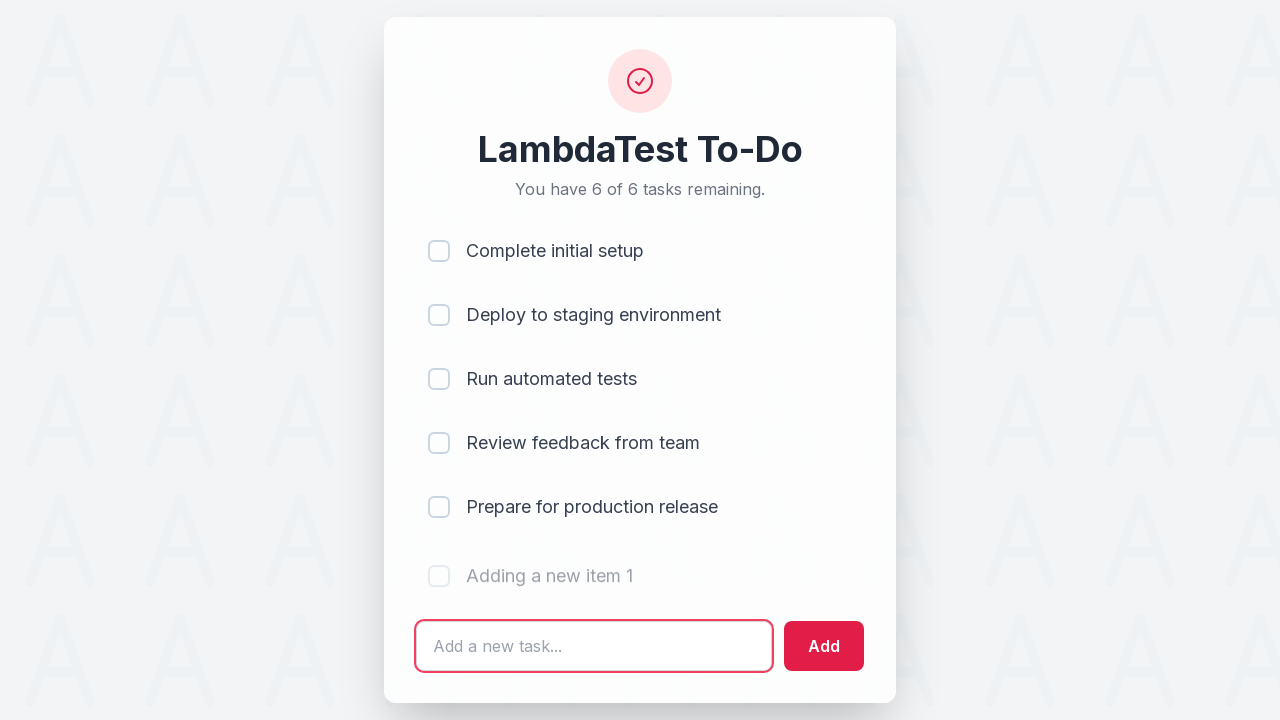

Waited 500ms for item 1 to be added
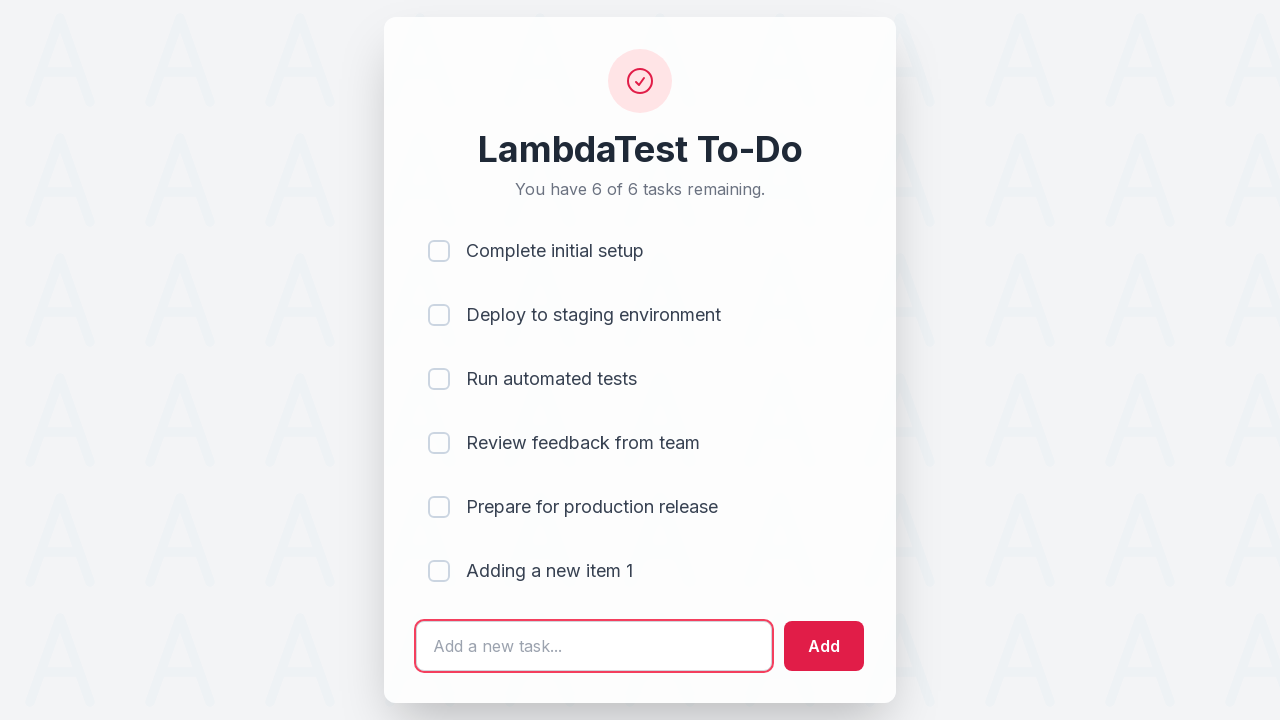

Clicked todo input field to add item 2 at (594, 646) on #sampletodotext
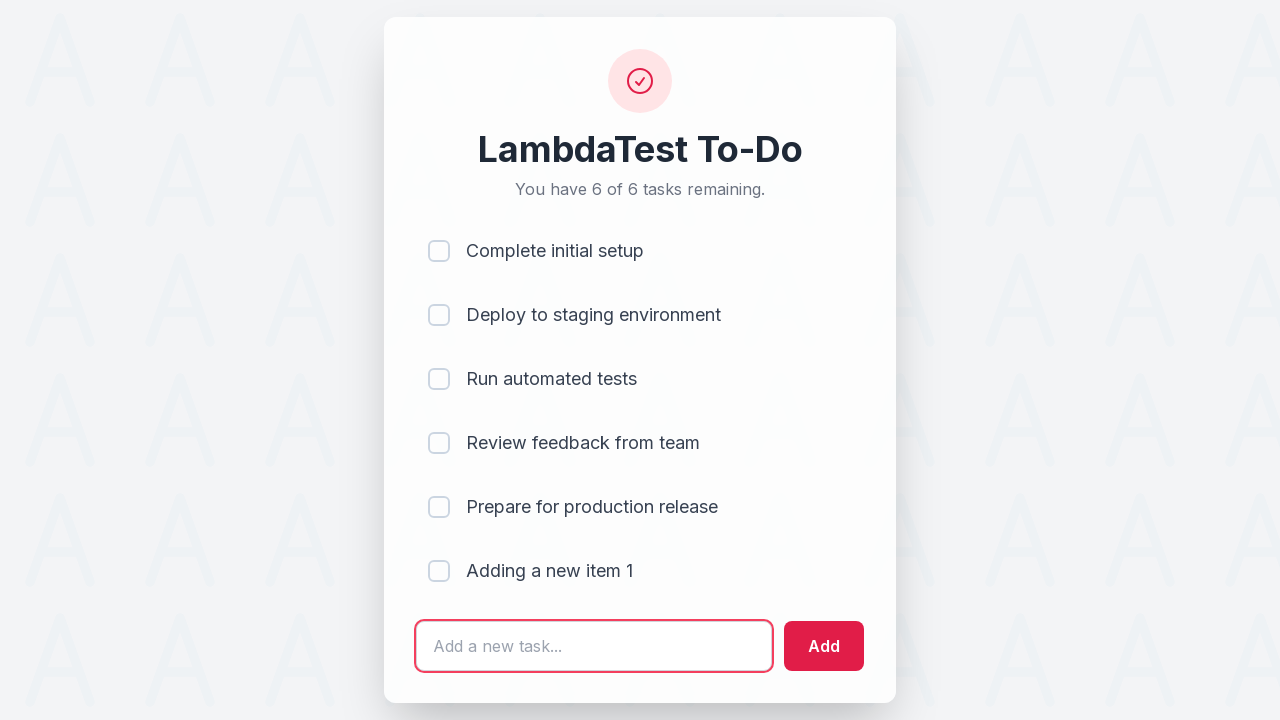

Filled input field with 'Adding a new item 2' on #sampletodotext
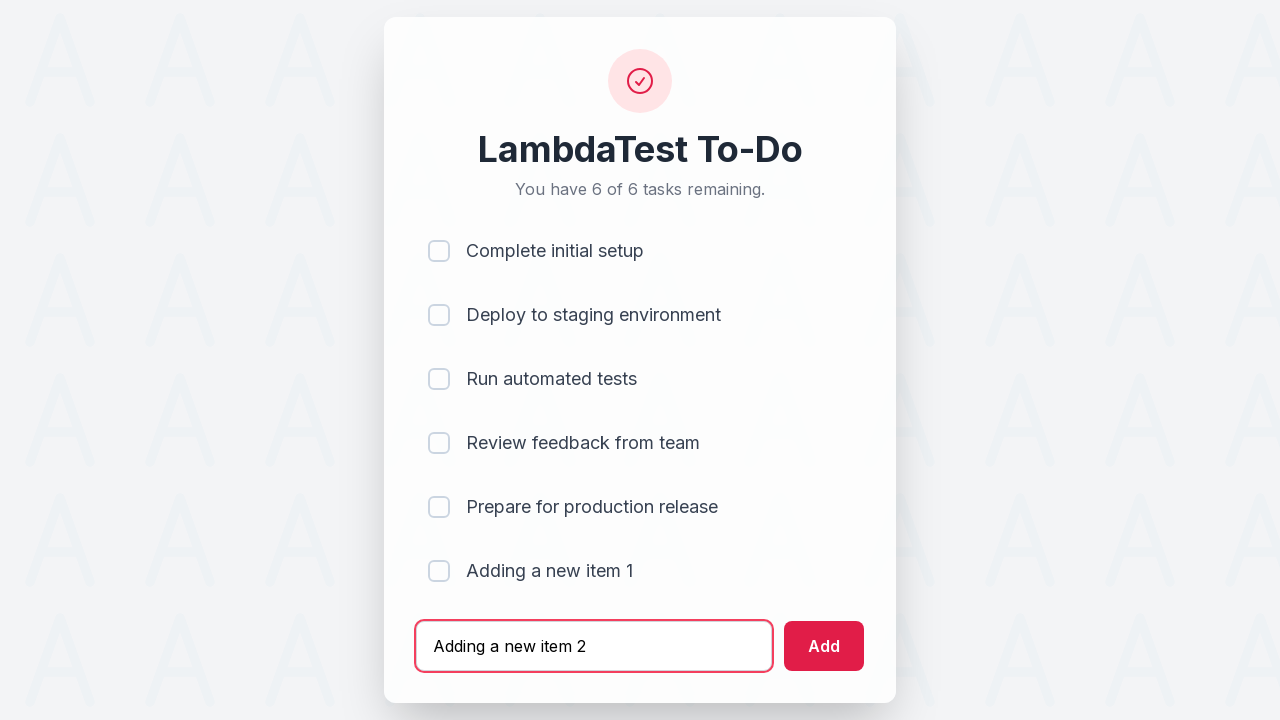

Pressed Enter to add item 2 to the list on #sampletodotext
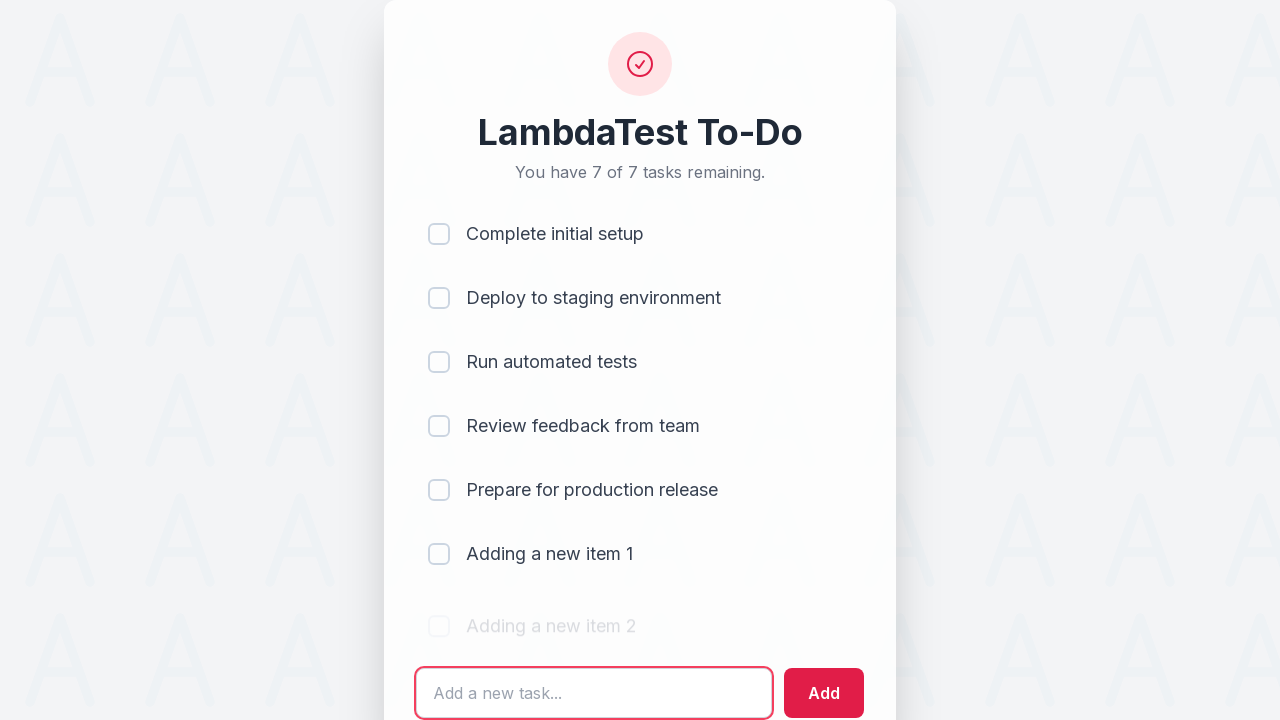

Waited 500ms for item 2 to be added
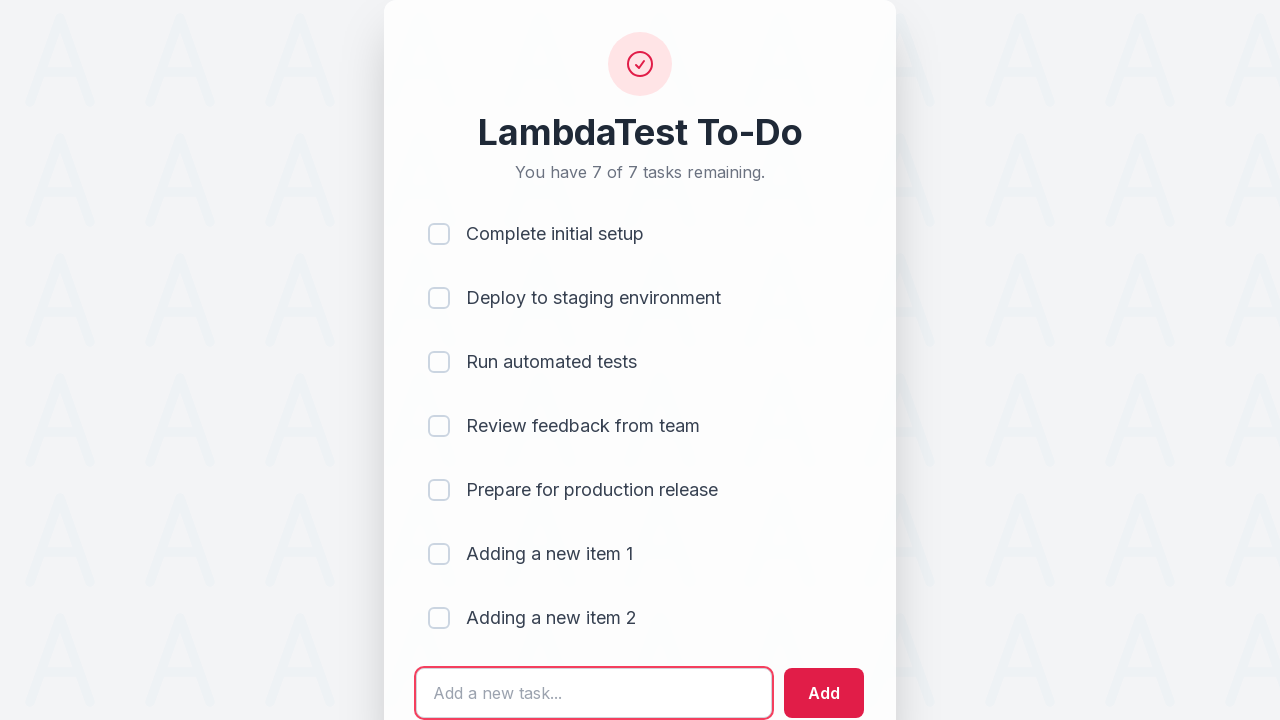

Clicked todo input field to add item 3 at (594, 693) on #sampletodotext
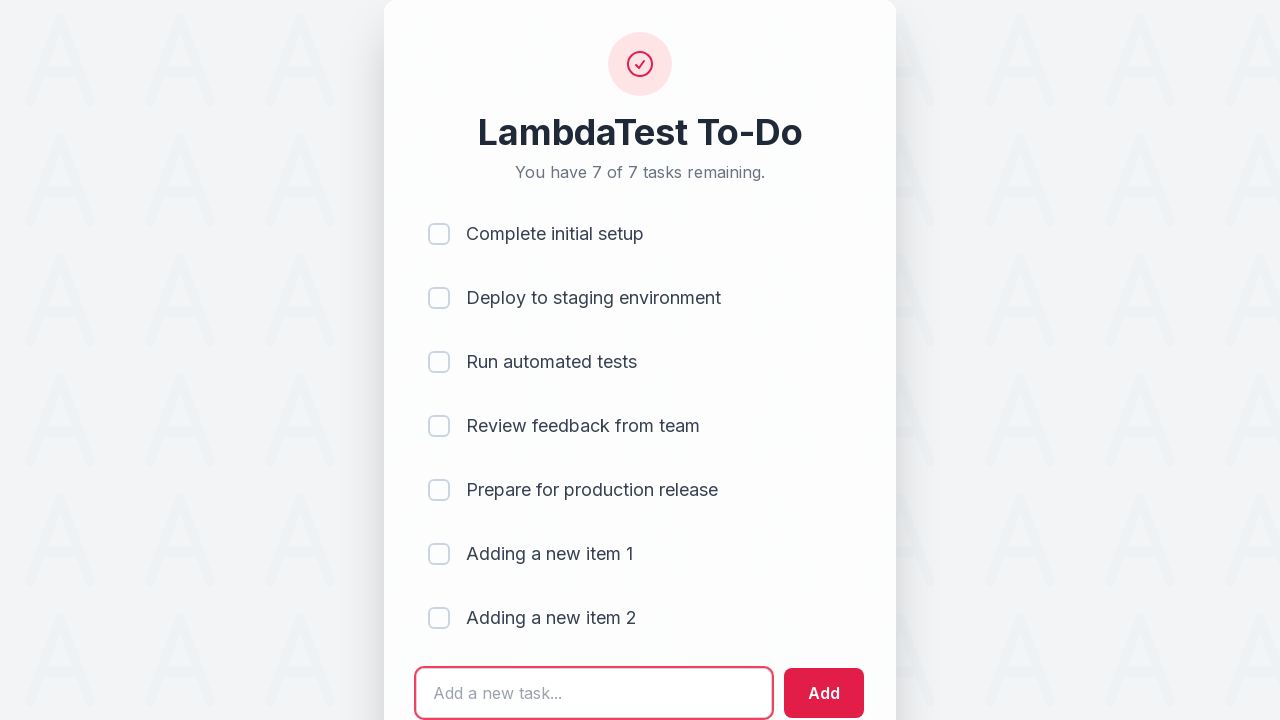

Filled input field with 'Adding a new item 3' on #sampletodotext
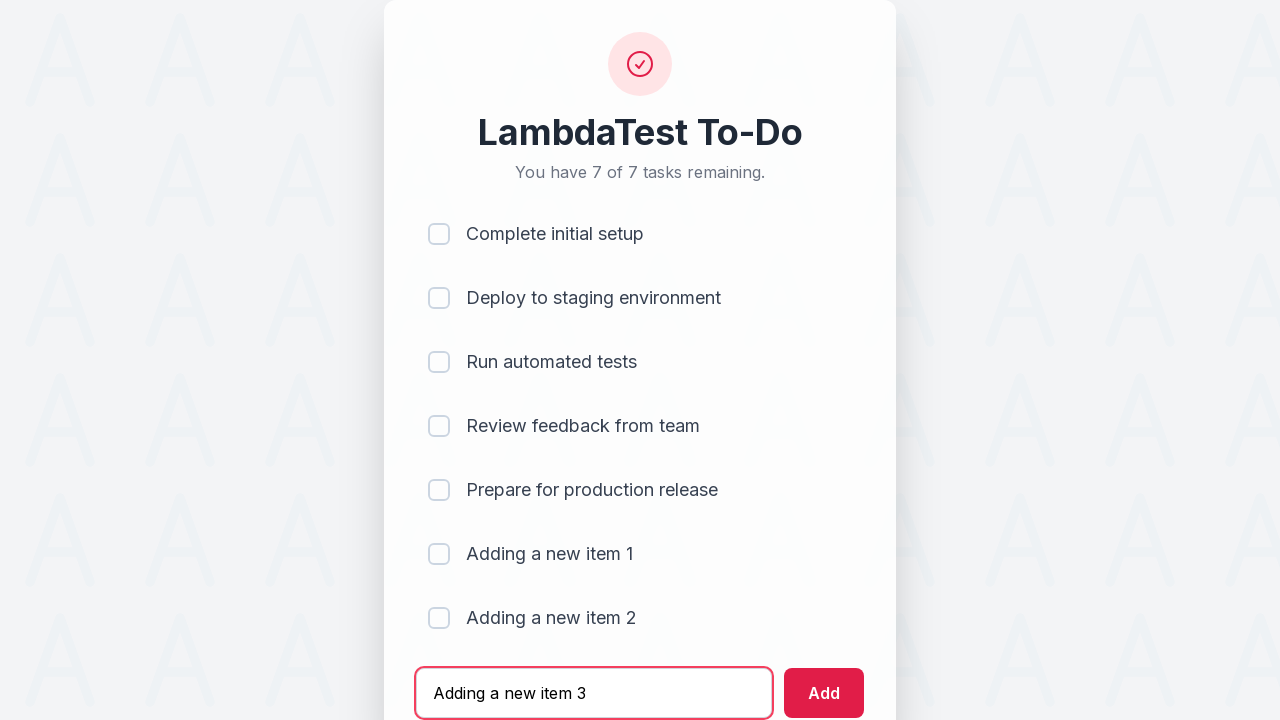

Pressed Enter to add item 3 to the list on #sampletodotext
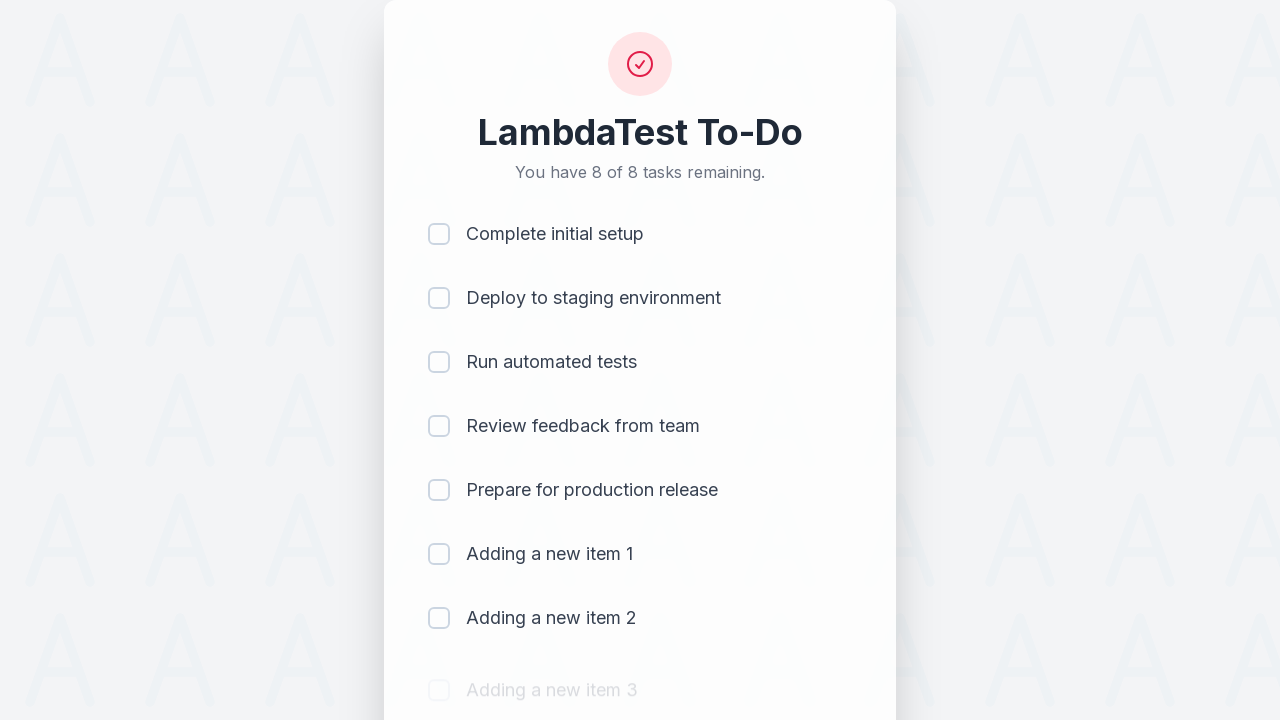

Waited 500ms for item 3 to be added
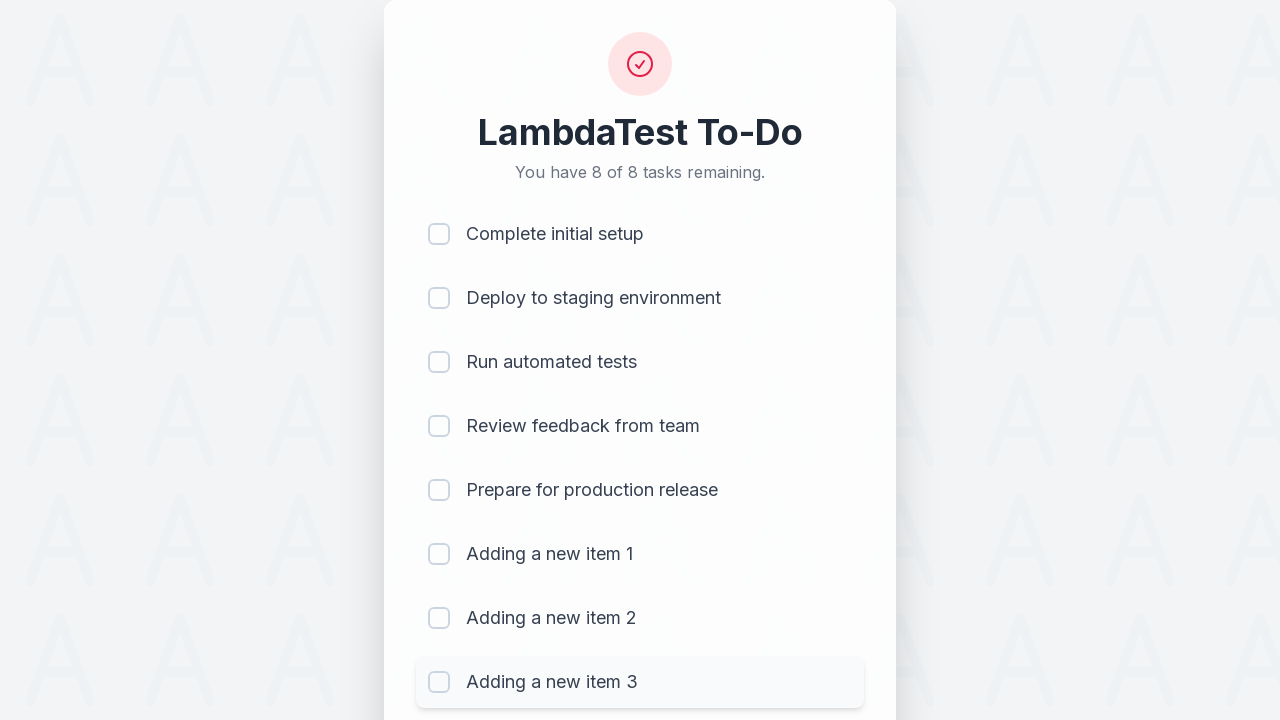

Clicked todo input field to add item 4 at (594, 663) on #sampletodotext
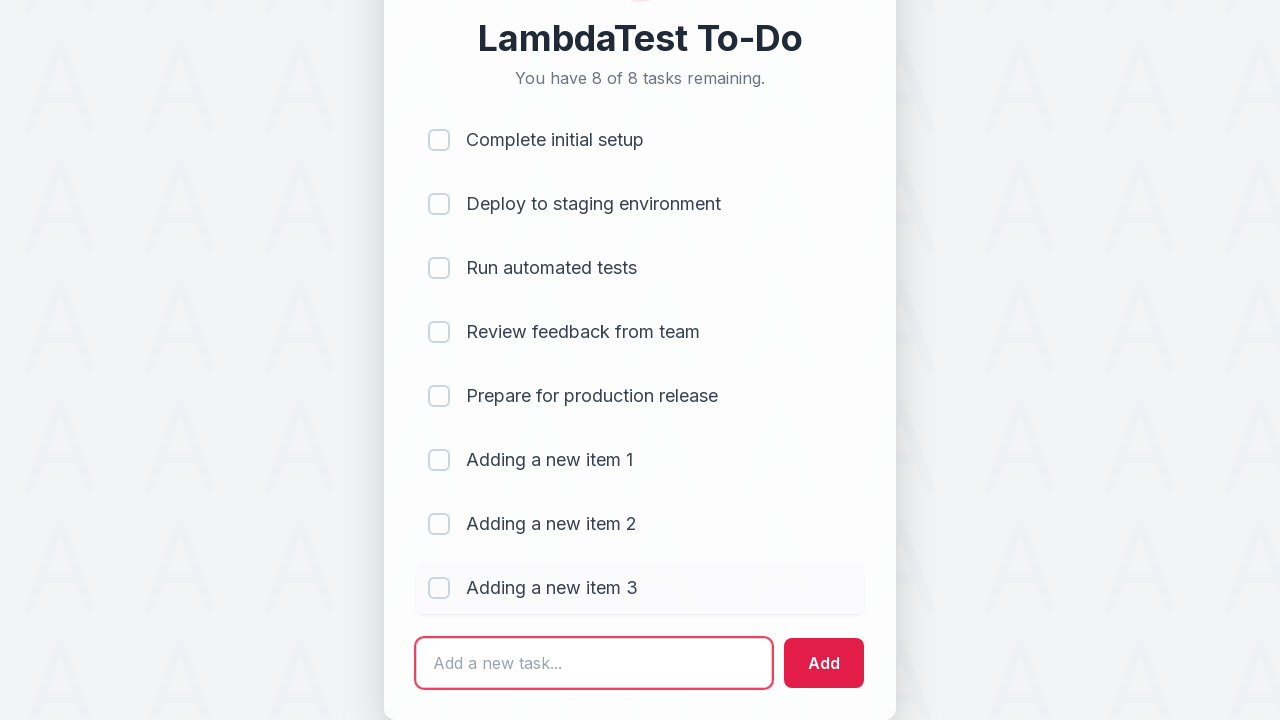

Filled input field with 'Adding a new item 4' on #sampletodotext
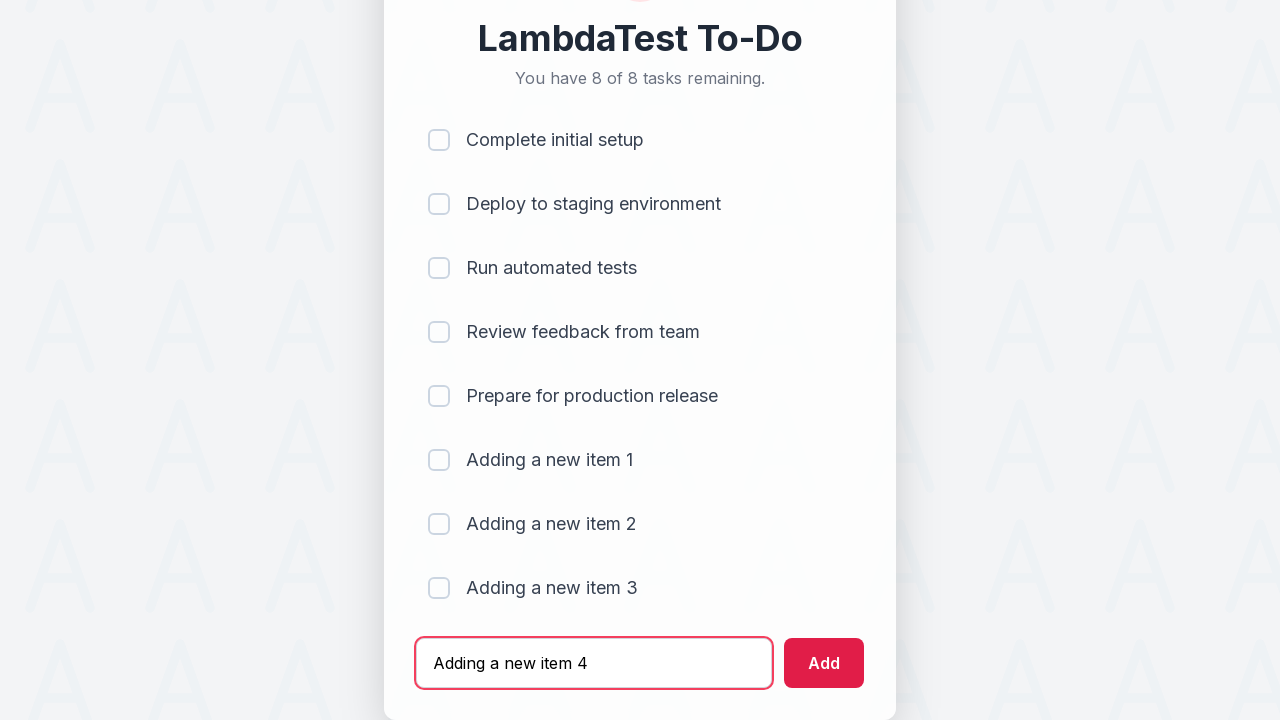

Pressed Enter to add item 4 to the list on #sampletodotext
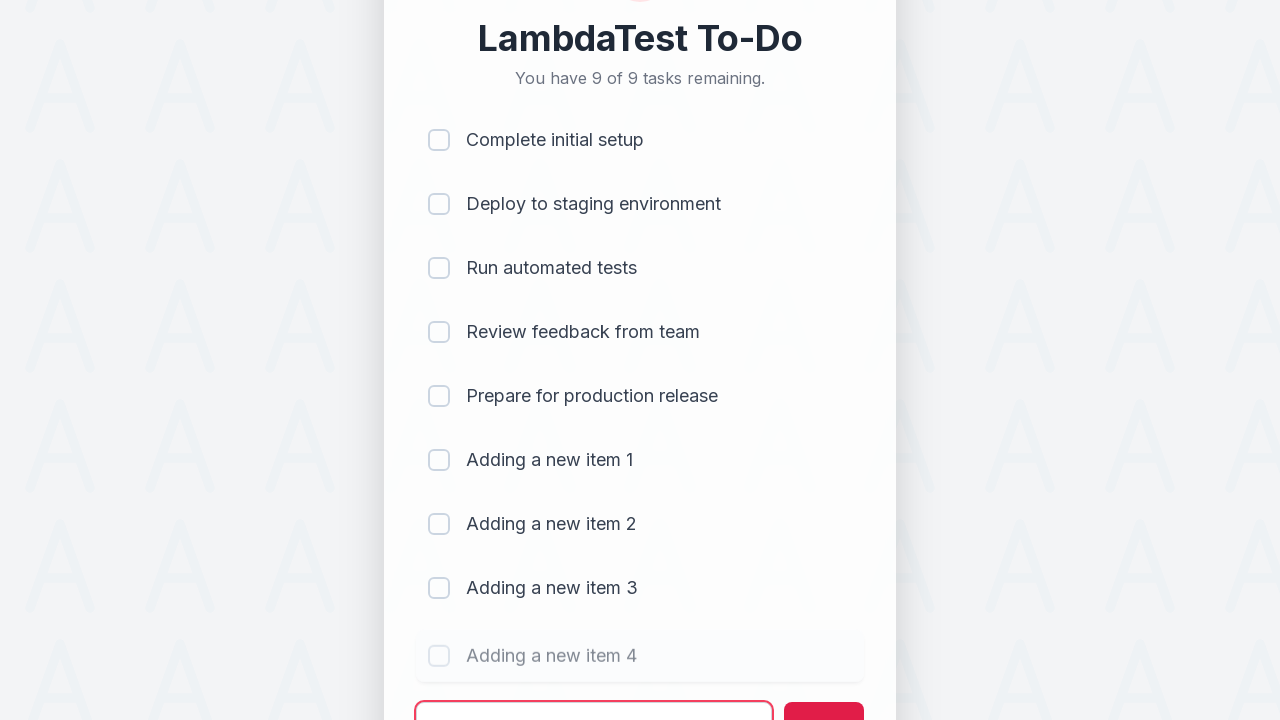

Waited 500ms for item 4 to be added
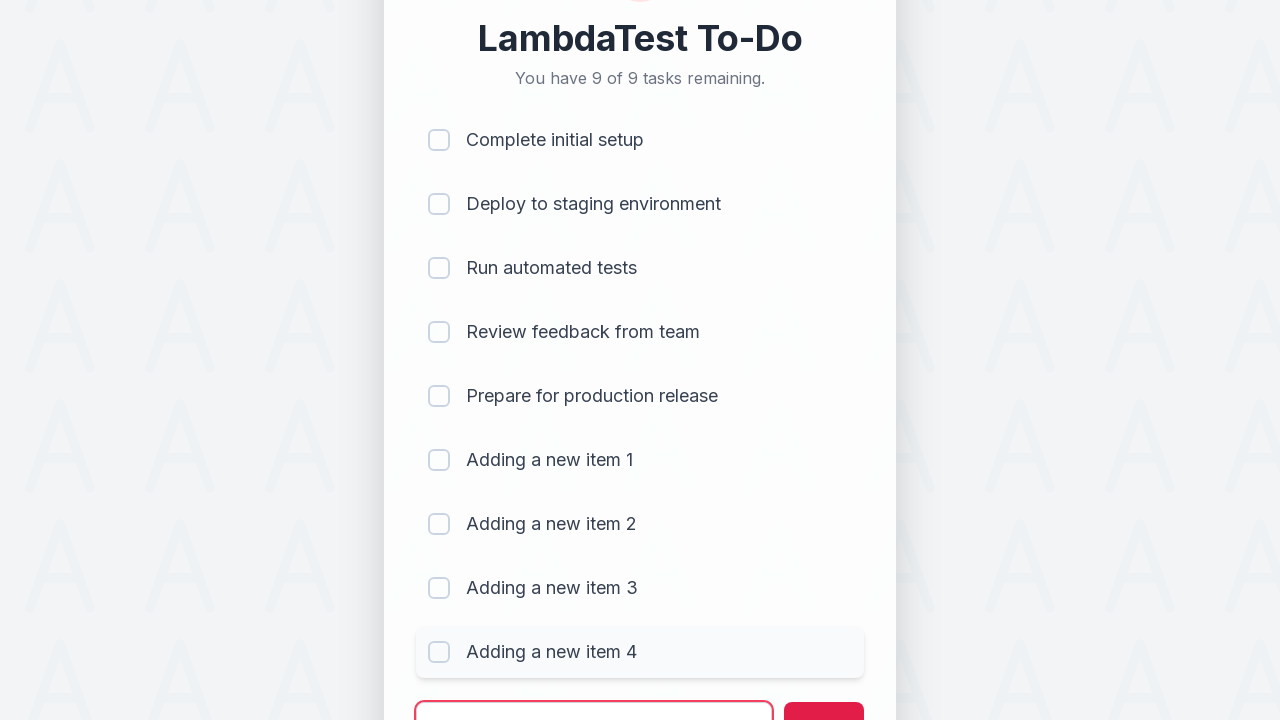

Clicked todo input field to add item 5 at (594, 695) on #sampletodotext
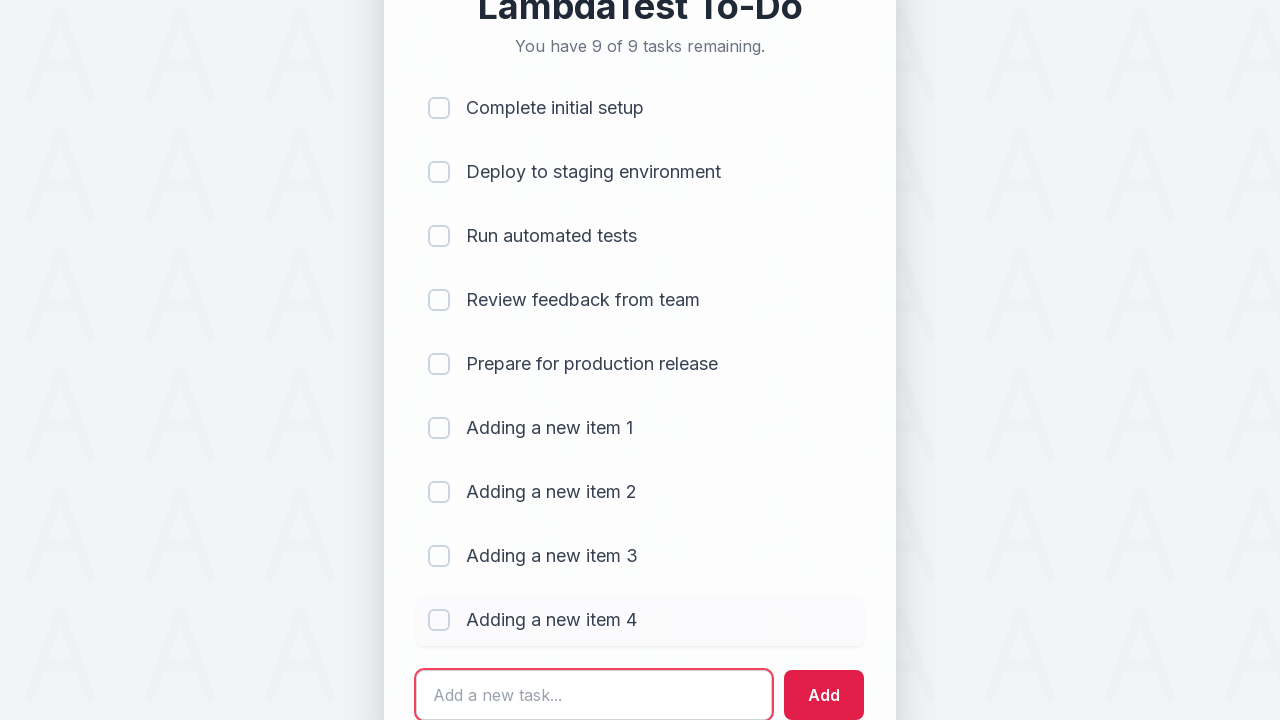

Filled input field with 'Adding a new item 5' on #sampletodotext
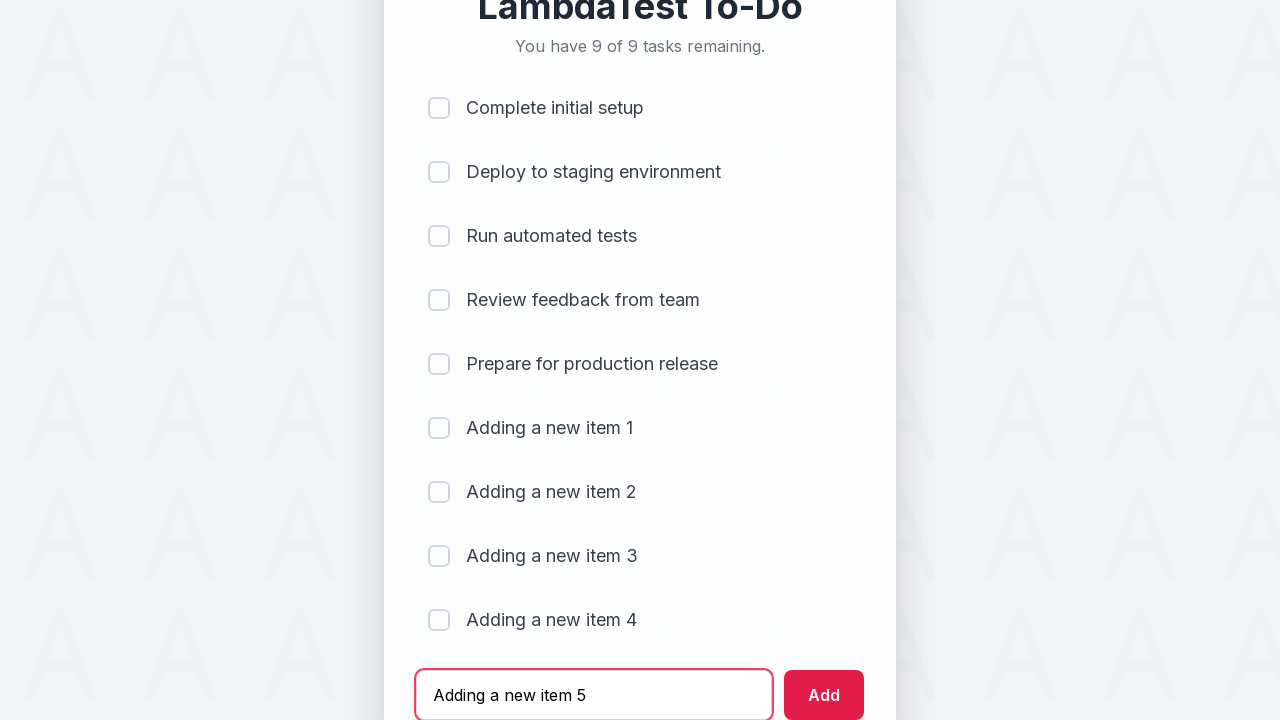

Pressed Enter to add item 5 to the list on #sampletodotext
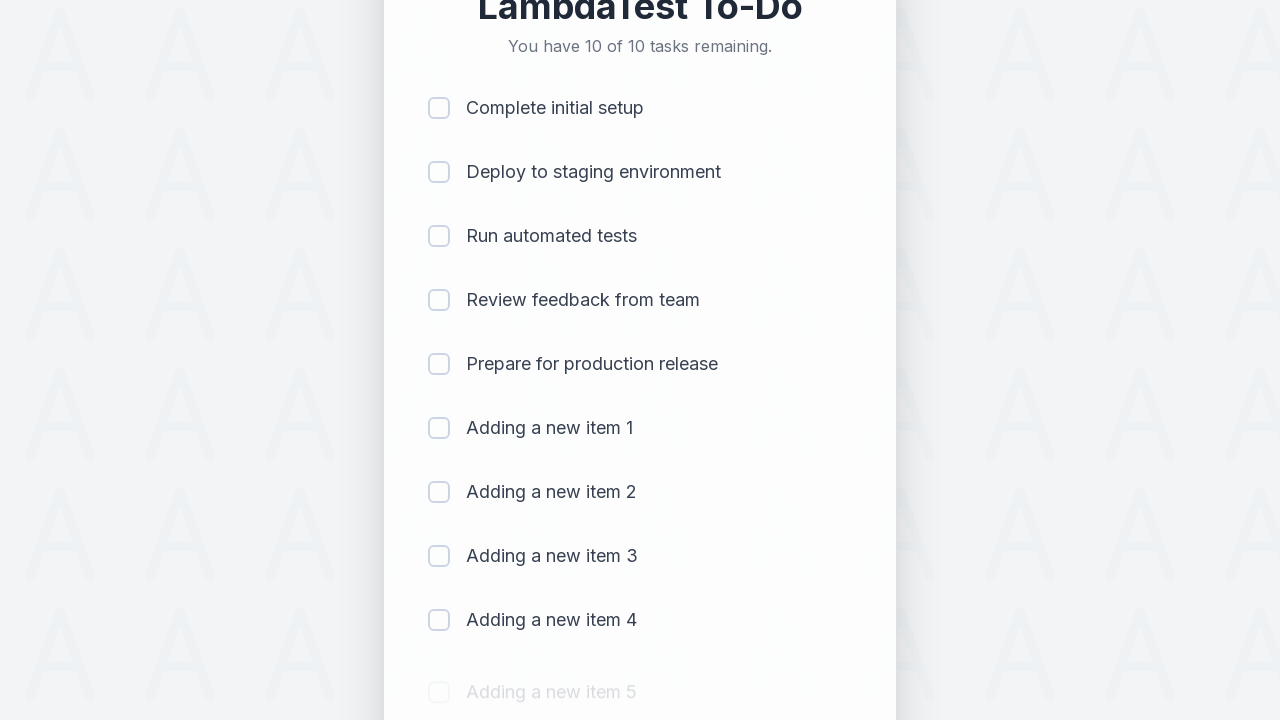

Waited 500ms for item 5 to be added
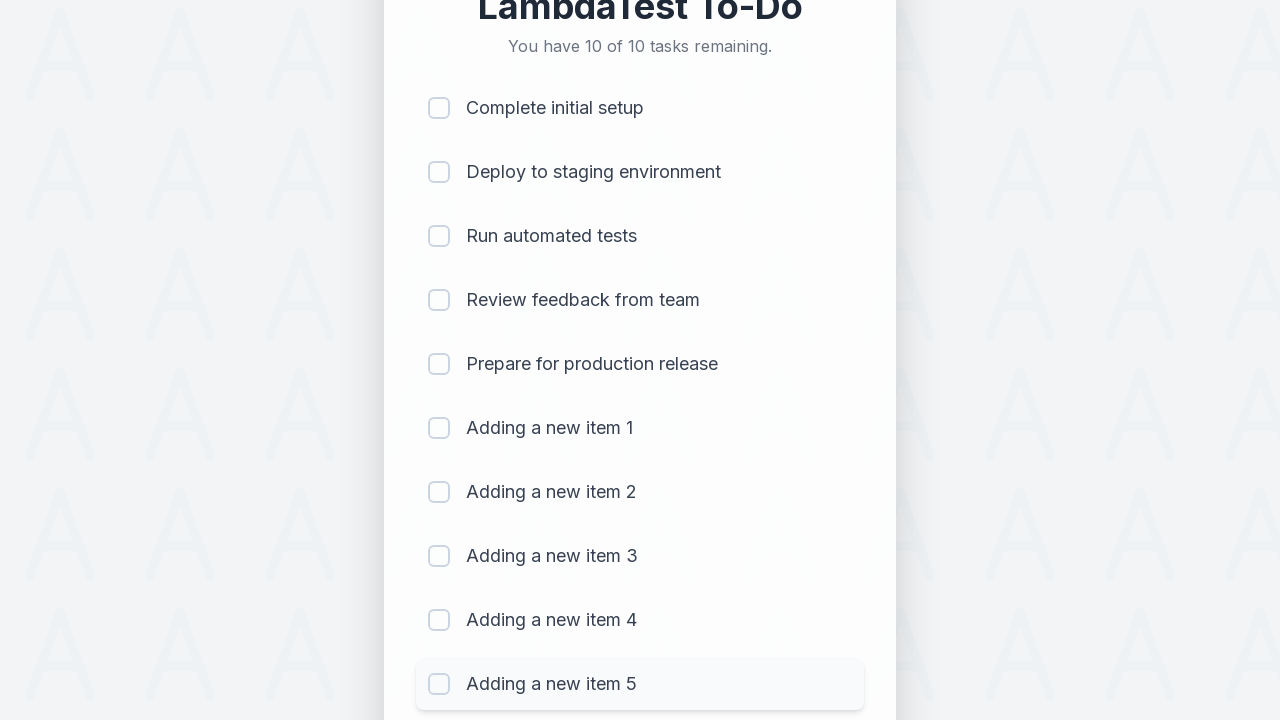

Clicked checkbox for item 1 to mark as completed at (439, 108) on (//input[@type='checkbox'])[1]
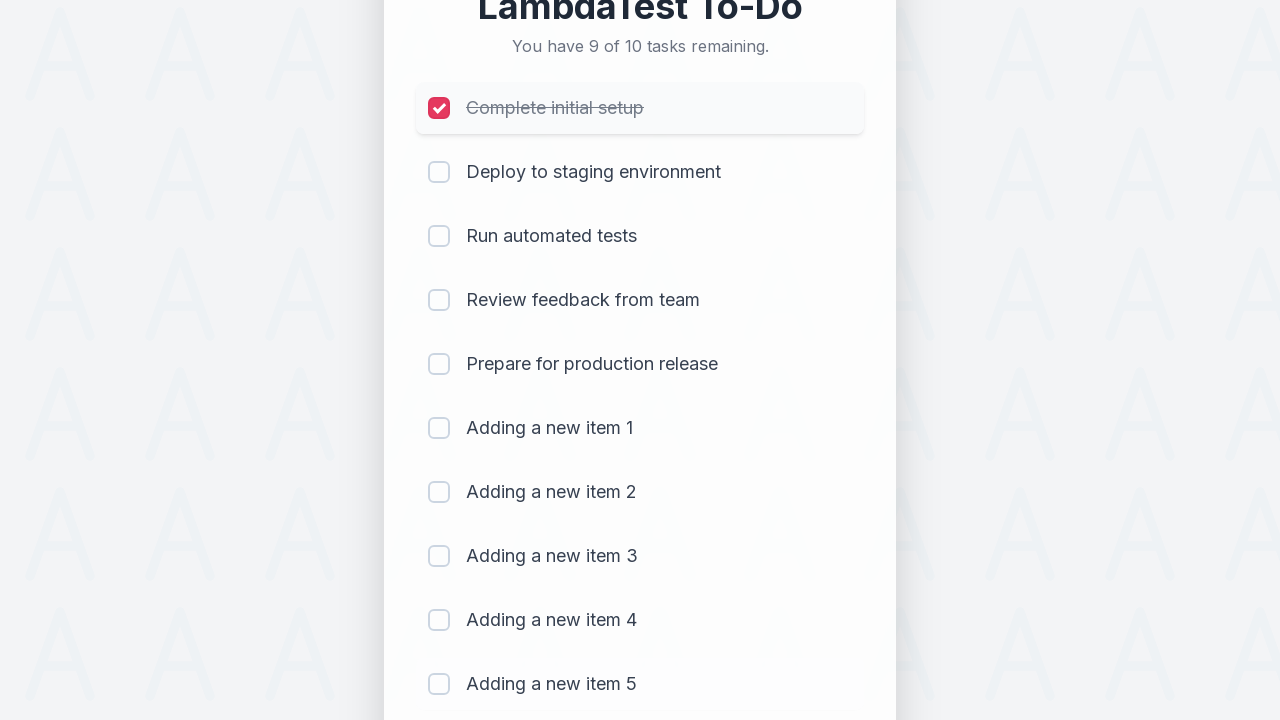

Waited 300ms after marking item 1 as completed
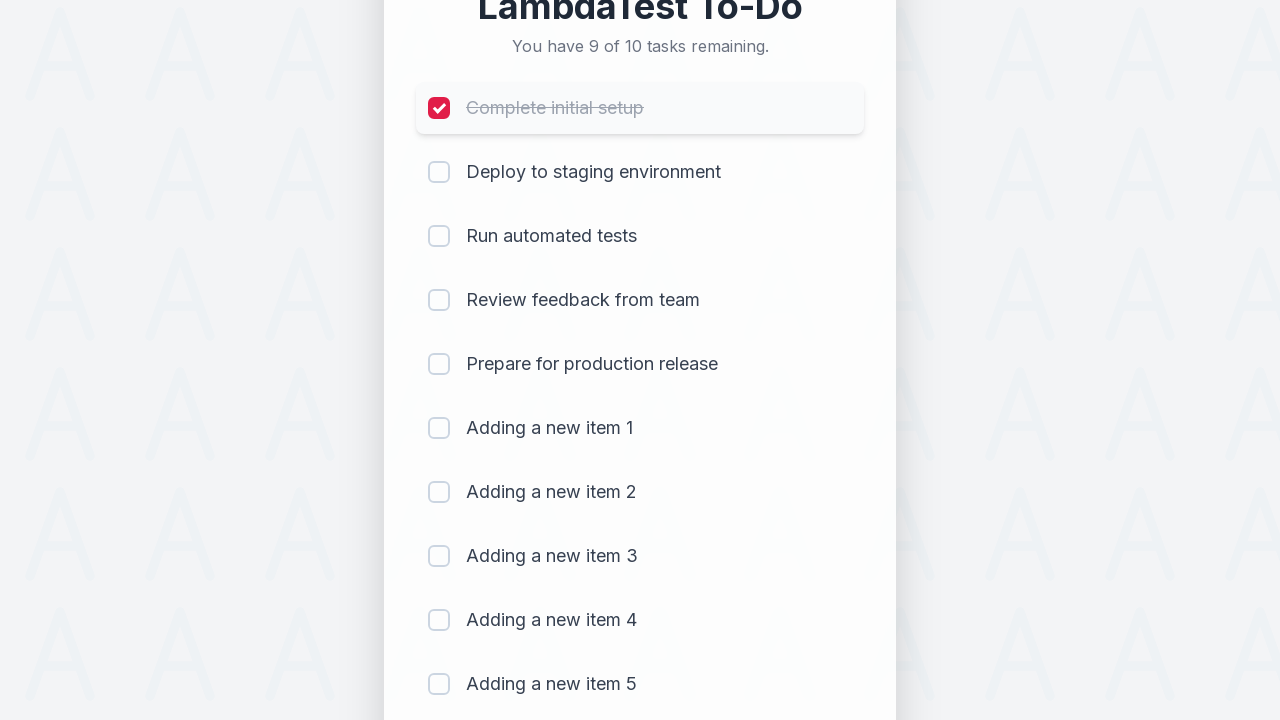

Clicked checkbox for item 2 to mark as completed at (439, 172) on (//input[@type='checkbox'])[2]
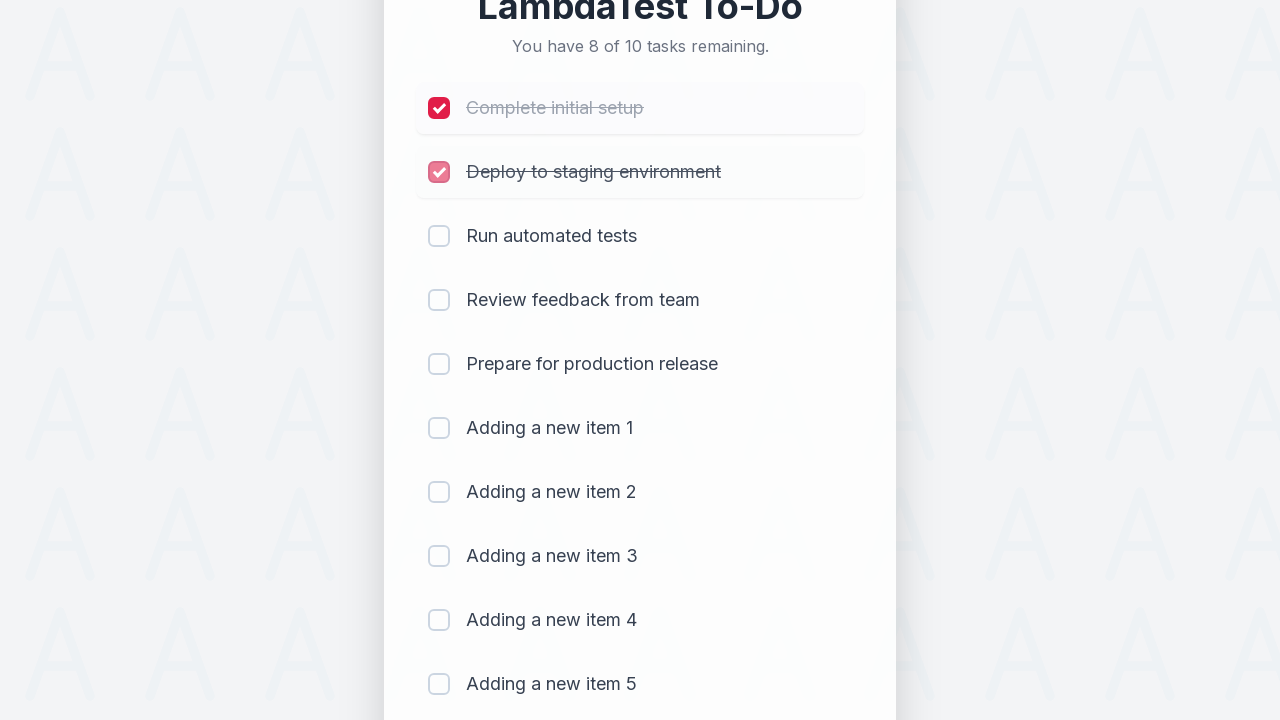

Waited 300ms after marking item 2 as completed
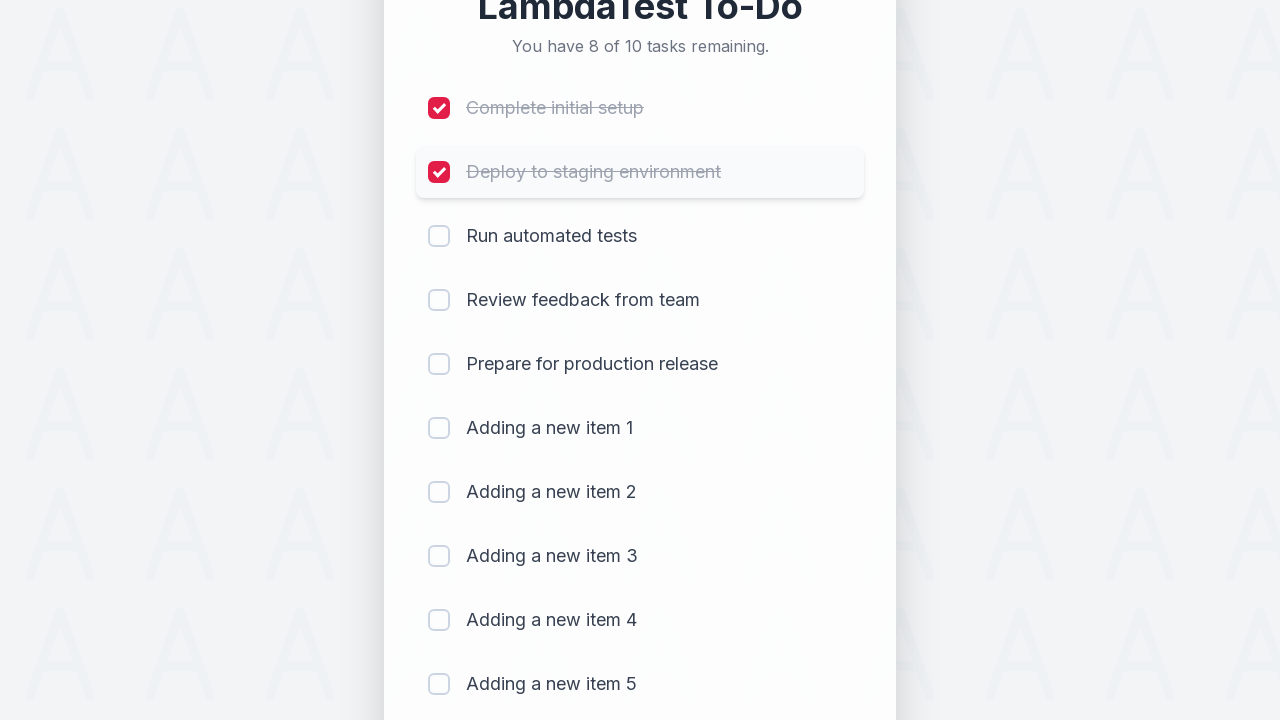

Clicked checkbox for item 3 to mark as completed at (439, 236) on (//input[@type='checkbox'])[3]
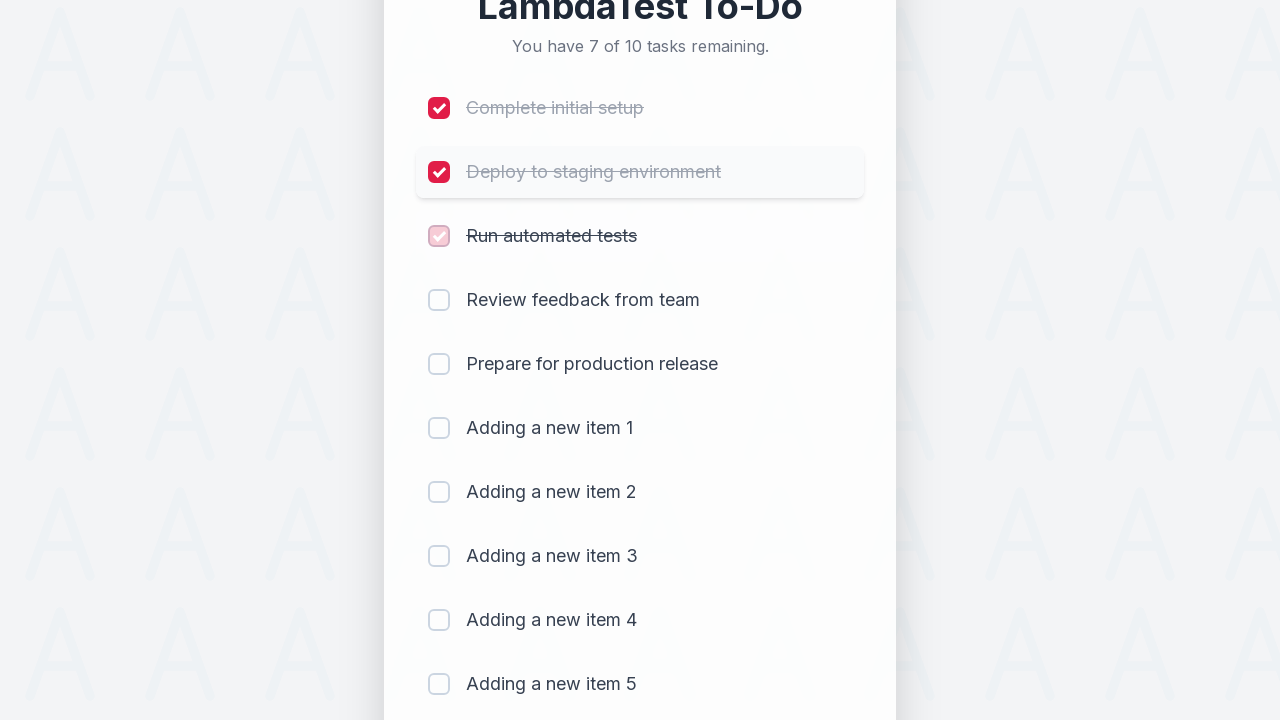

Waited 300ms after marking item 3 as completed
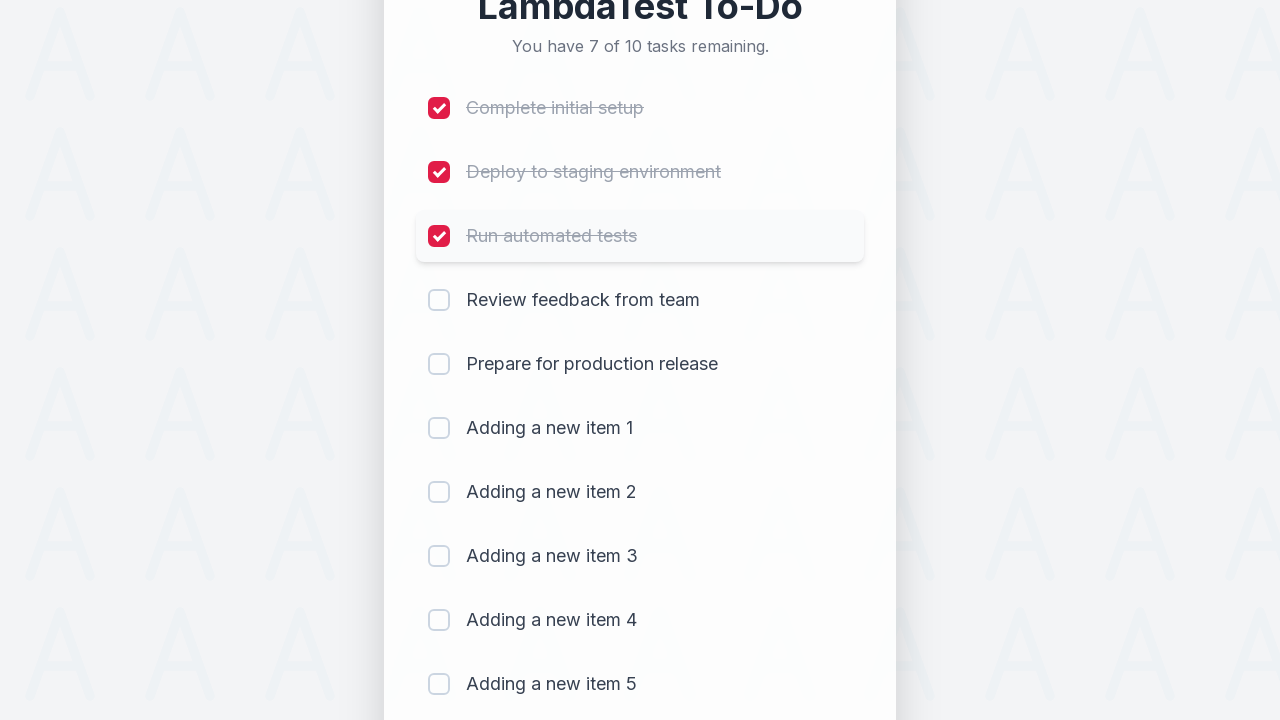

Clicked checkbox for item 4 to mark as completed at (439, 300) on (//input[@type='checkbox'])[4]
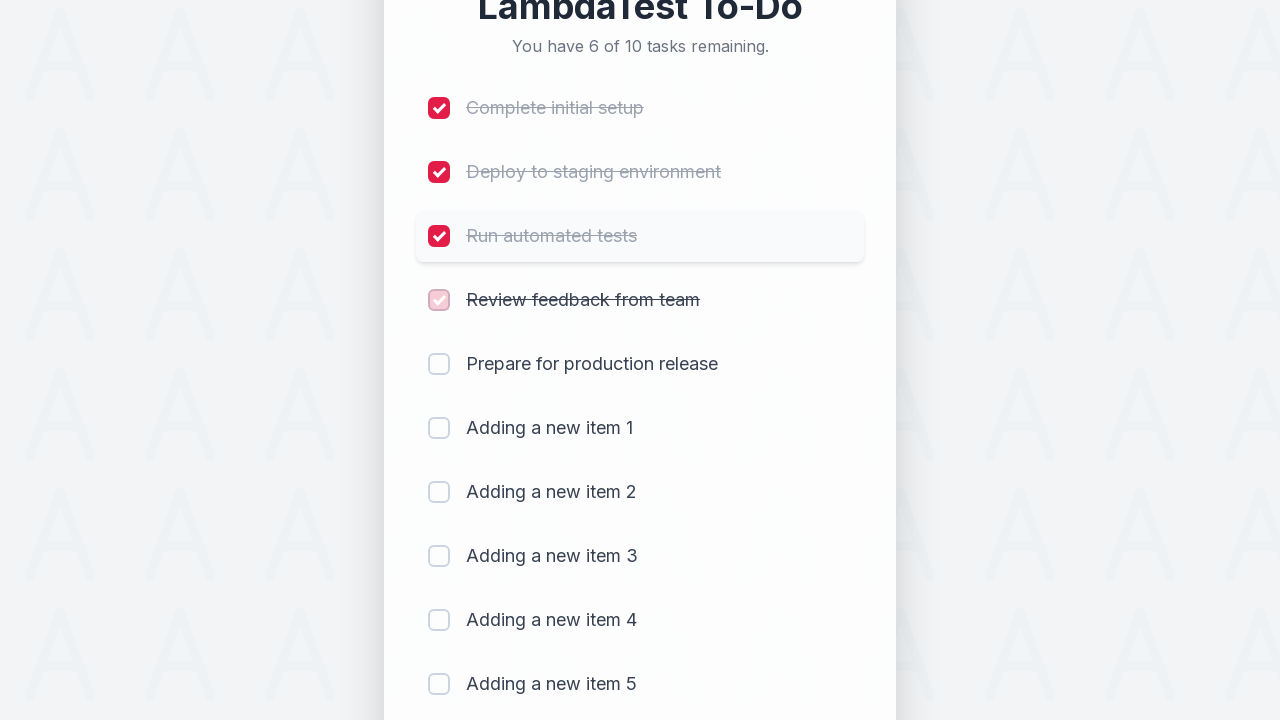

Waited 300ms after marking item 4 as completed
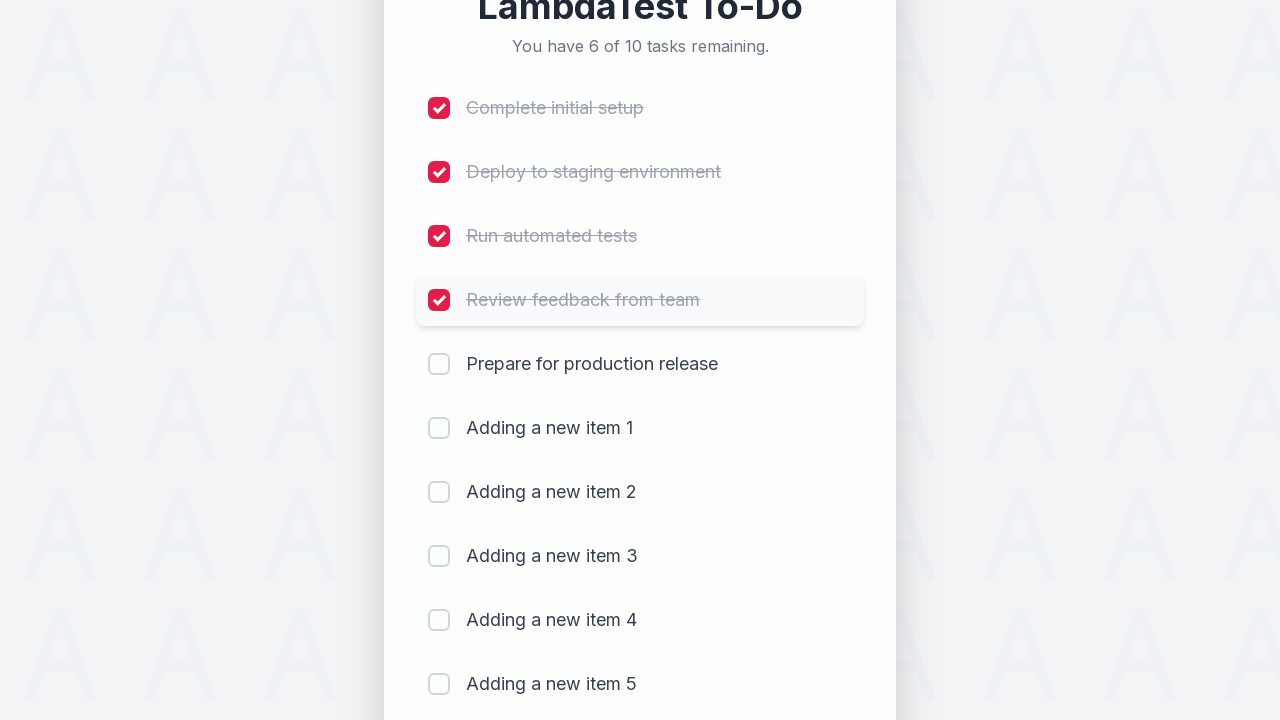

Clicked checkbox for item 5 to mark as completed at (439, 364) on (//input[@type='checkbox'])[5]
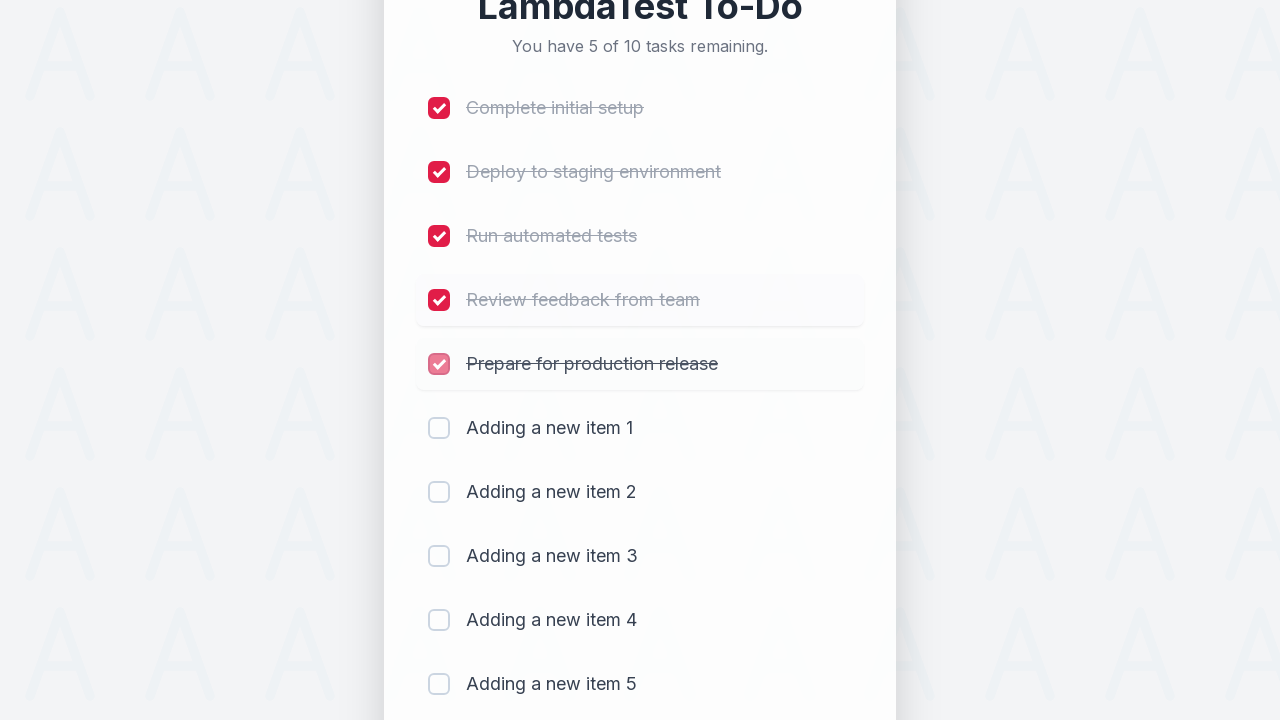

Waited 300ms after marking item 5 as completed
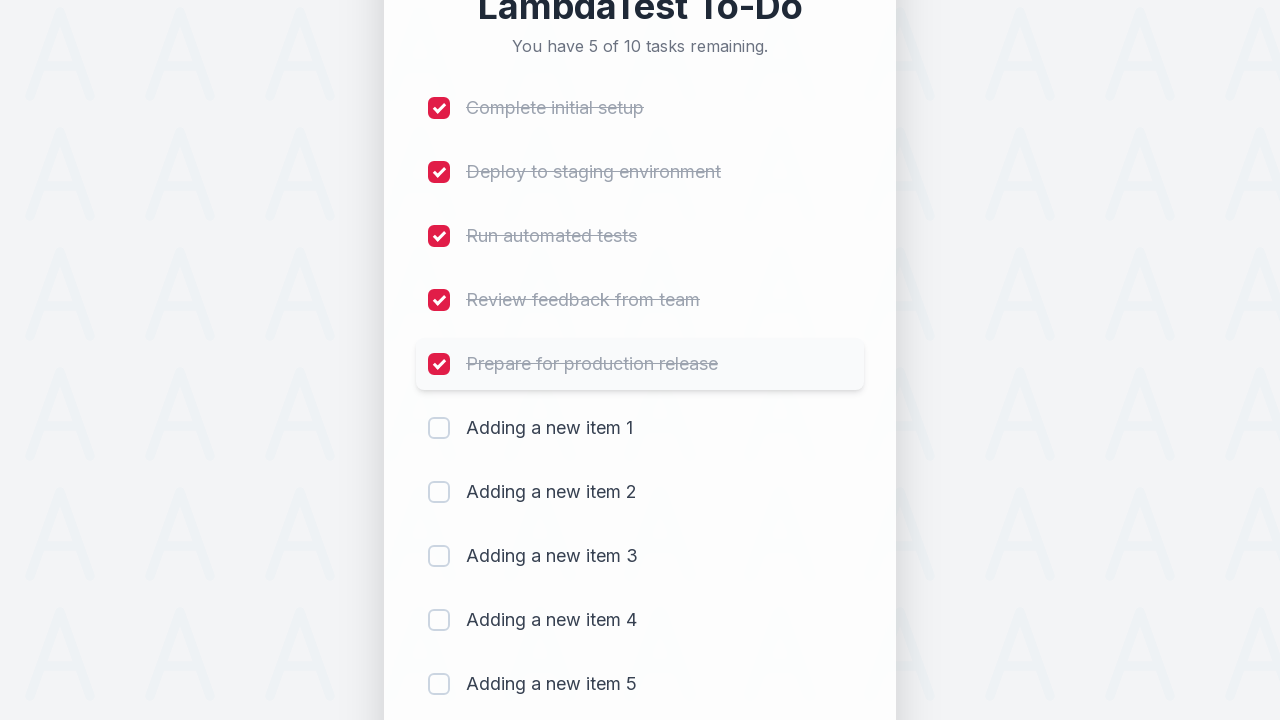

Clicked checkbox for item 6 to mark as completed at (439, 428) on (//input[@type='checkbox'])[6]
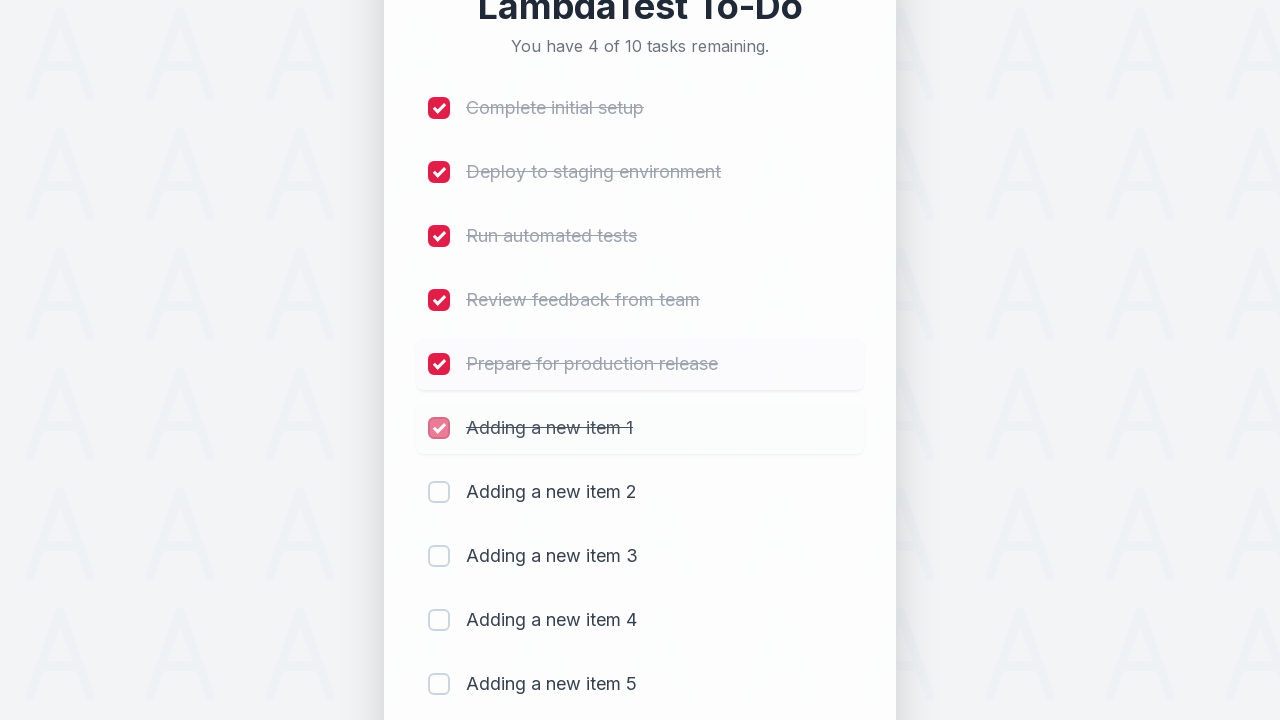

Waited 300ms after marking item 6 as completed
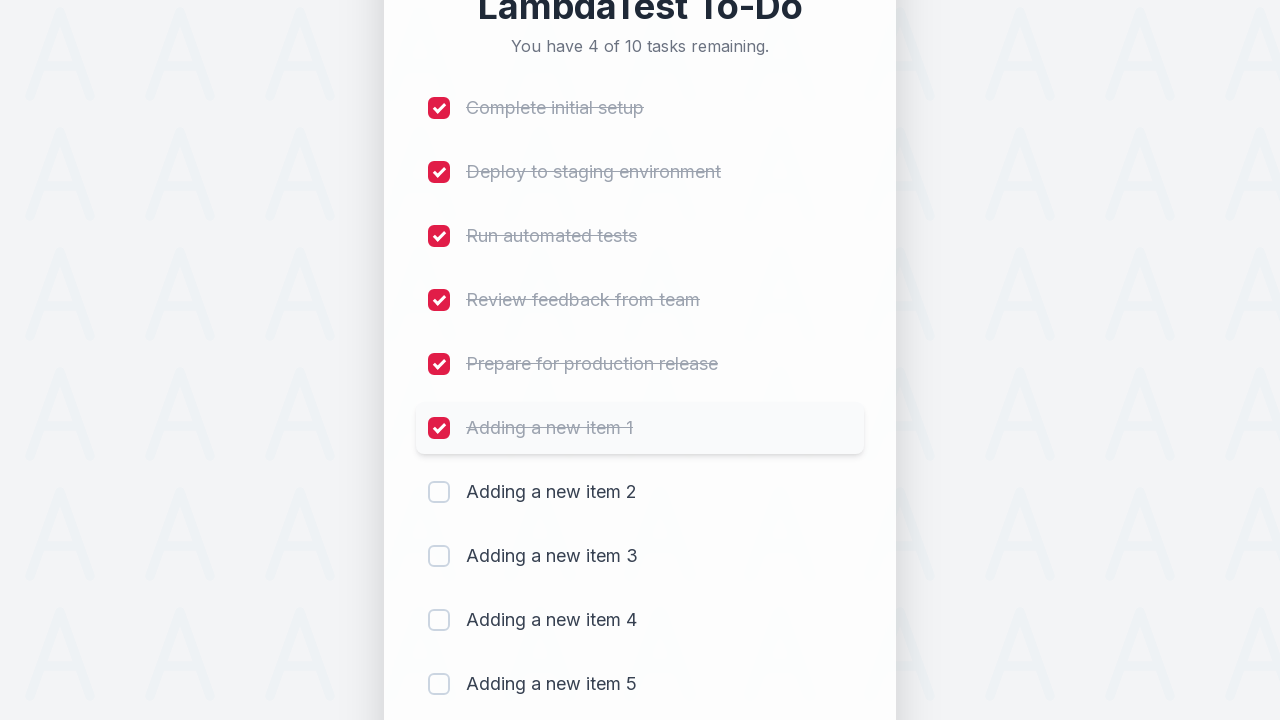

Clicked checkbox for item 7 to mark as completed at (439, 492) on (//input[@type='checkbox'])[7]
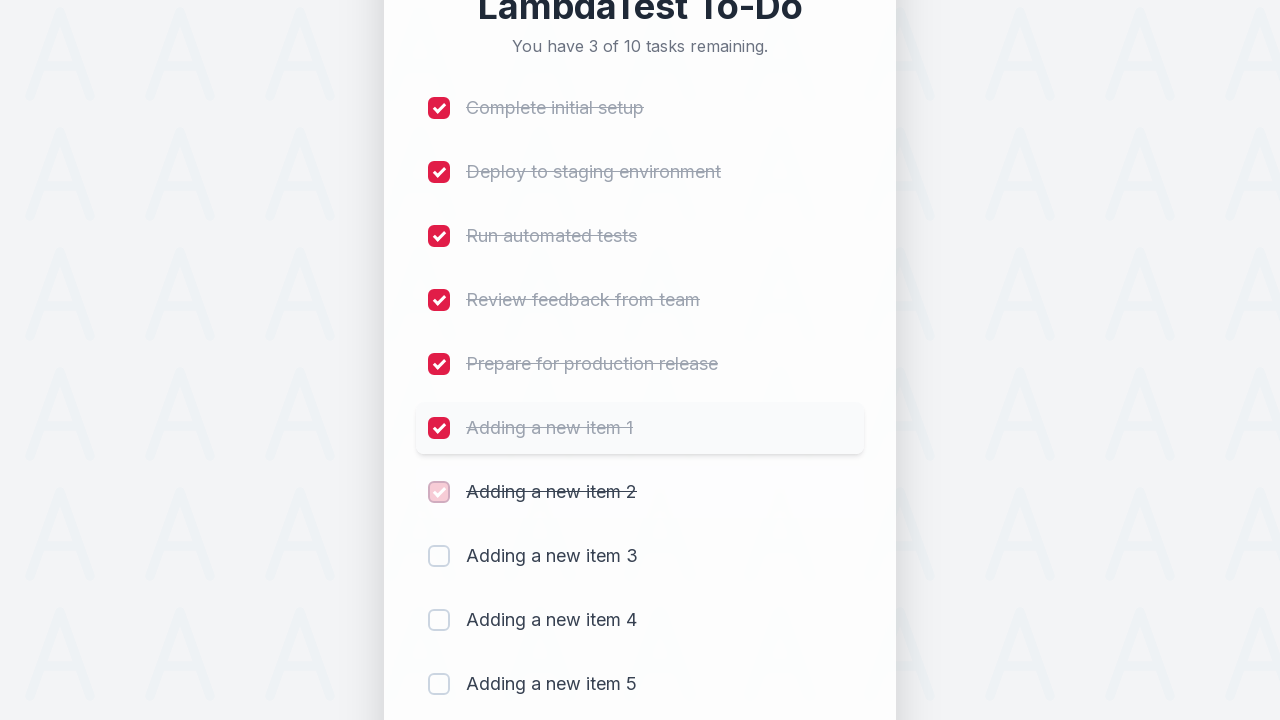

Waited 300ms after marking item 7 as completed
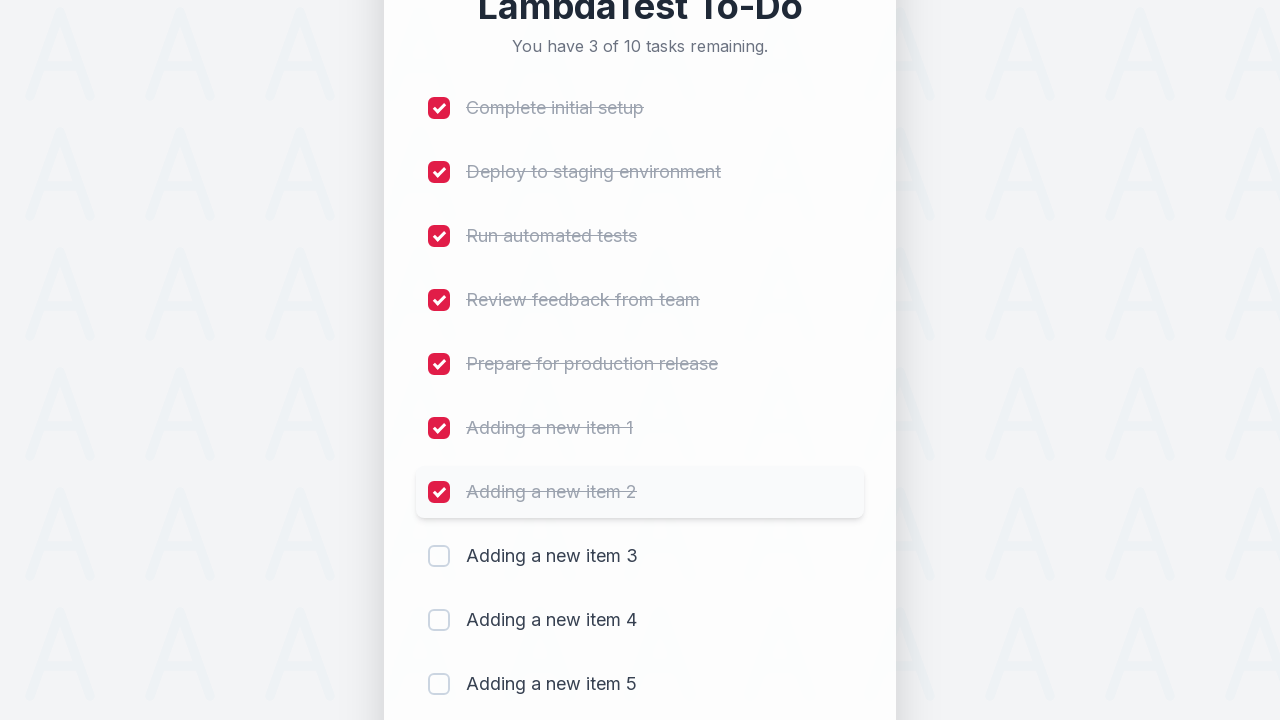

Clicked checkbox for item 8 to mark as completed at (439, 556) on (//input[@type='checkbox'])[8]
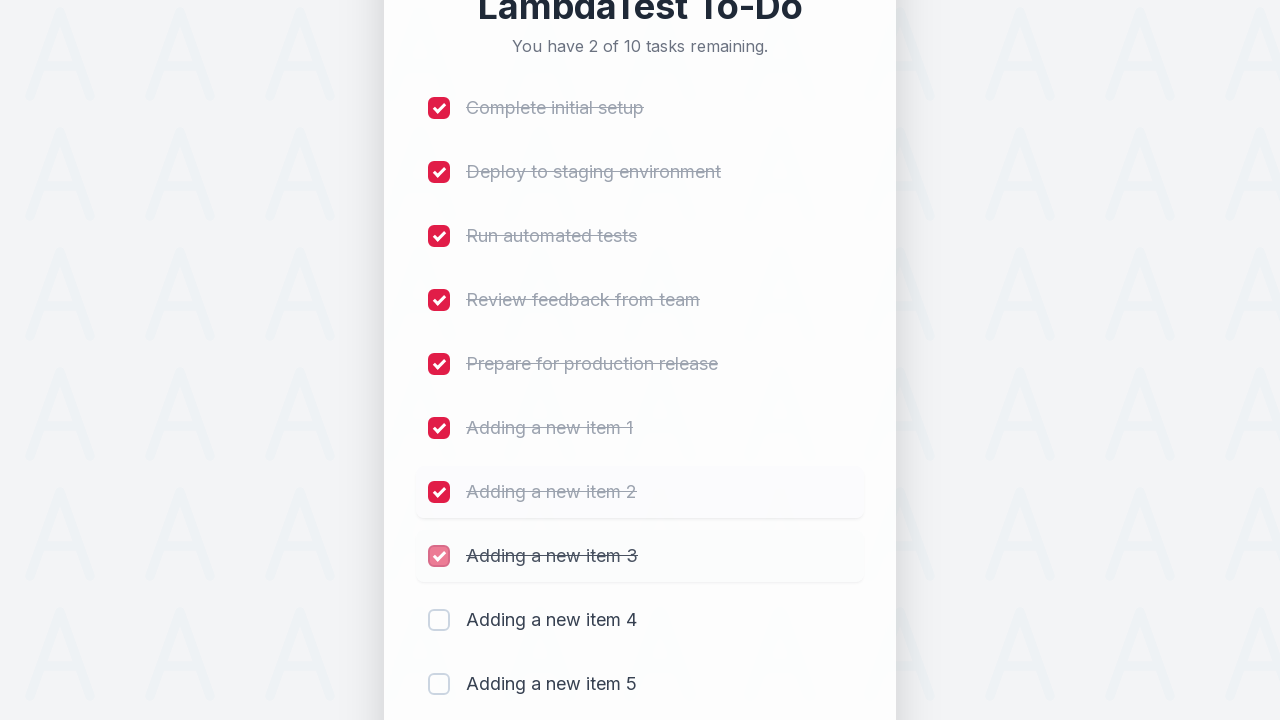

Waited 300ms after marking item 8 as completed
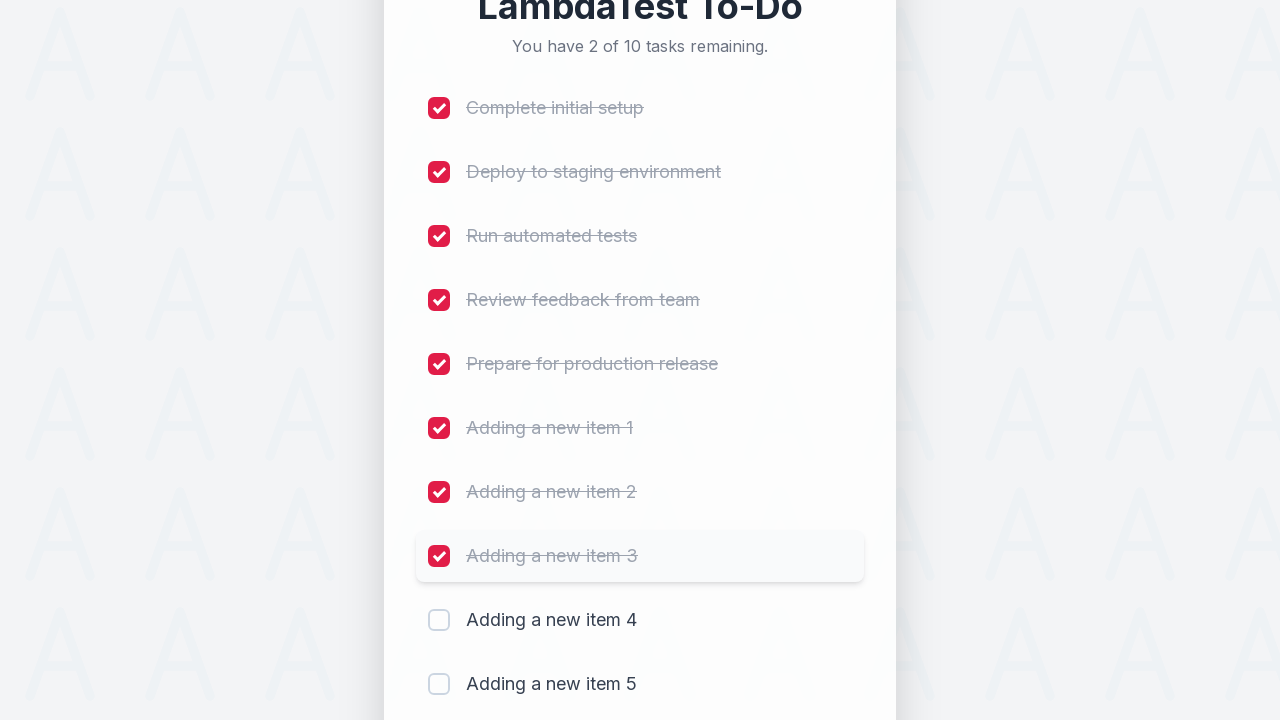

Clicked checkbox for item 9 to mark as completed at (439, 620) on (//input[@type='checkbox'])[9]
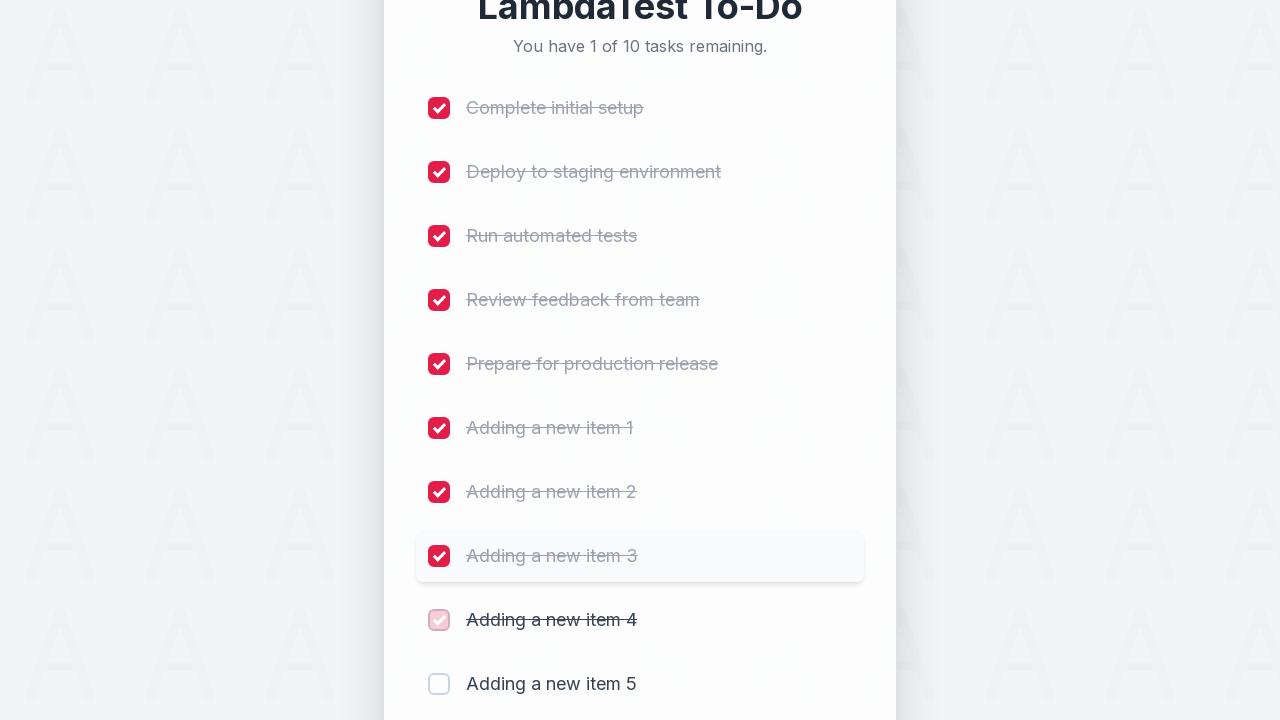

Waited 300ms after marking item 9 as completed
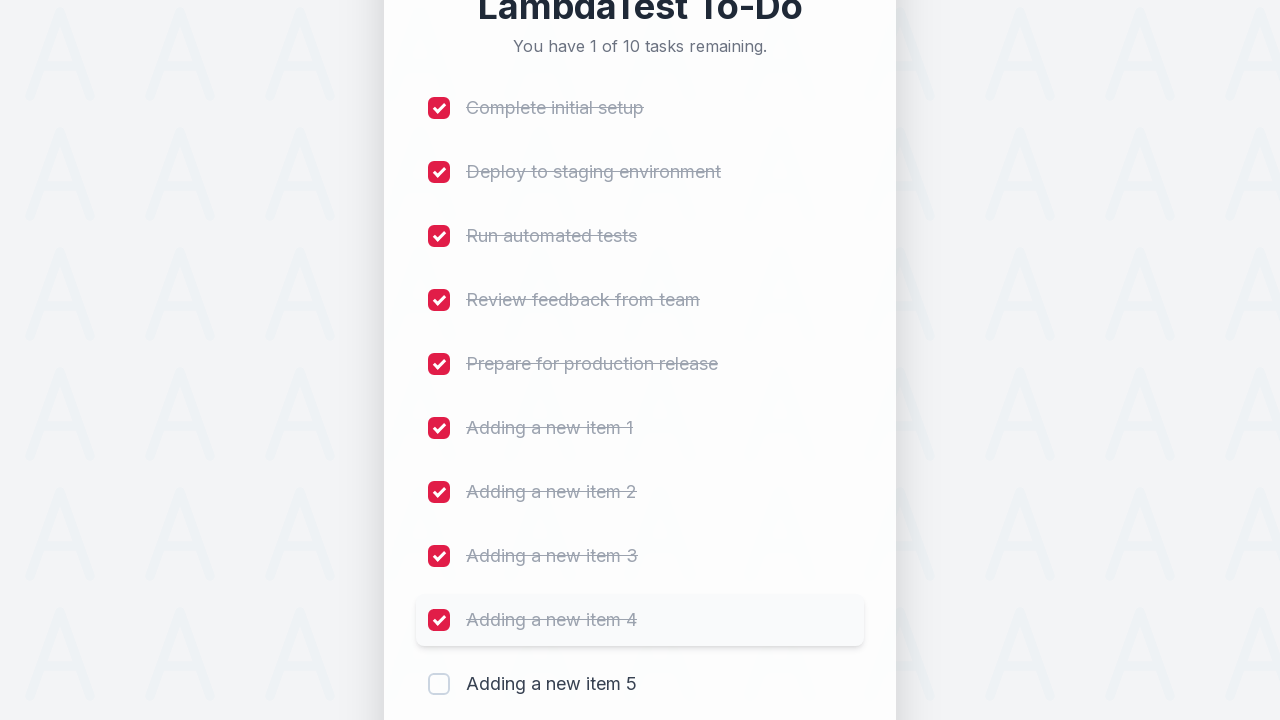

Clicked checkbox for item 10 to mark as completed at (439, 684) on (//input[@type='checkbox'])[10]
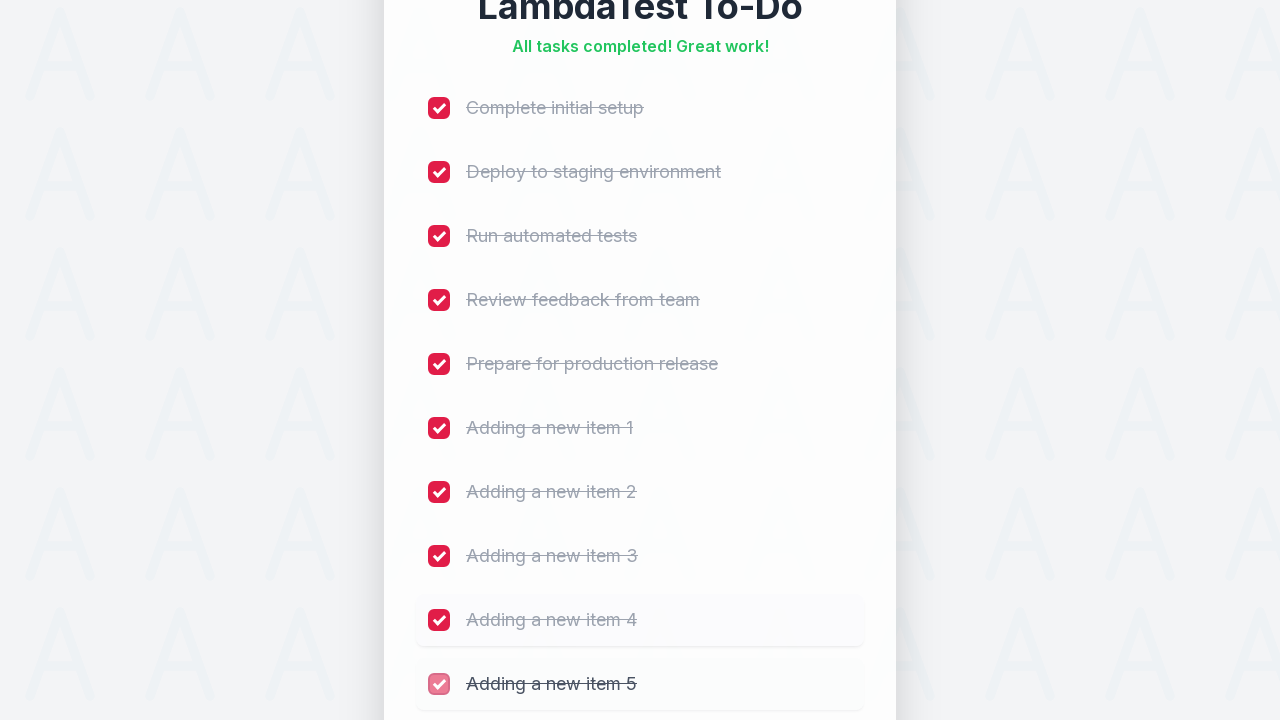

Waited 300ms after marking item 10 as completed
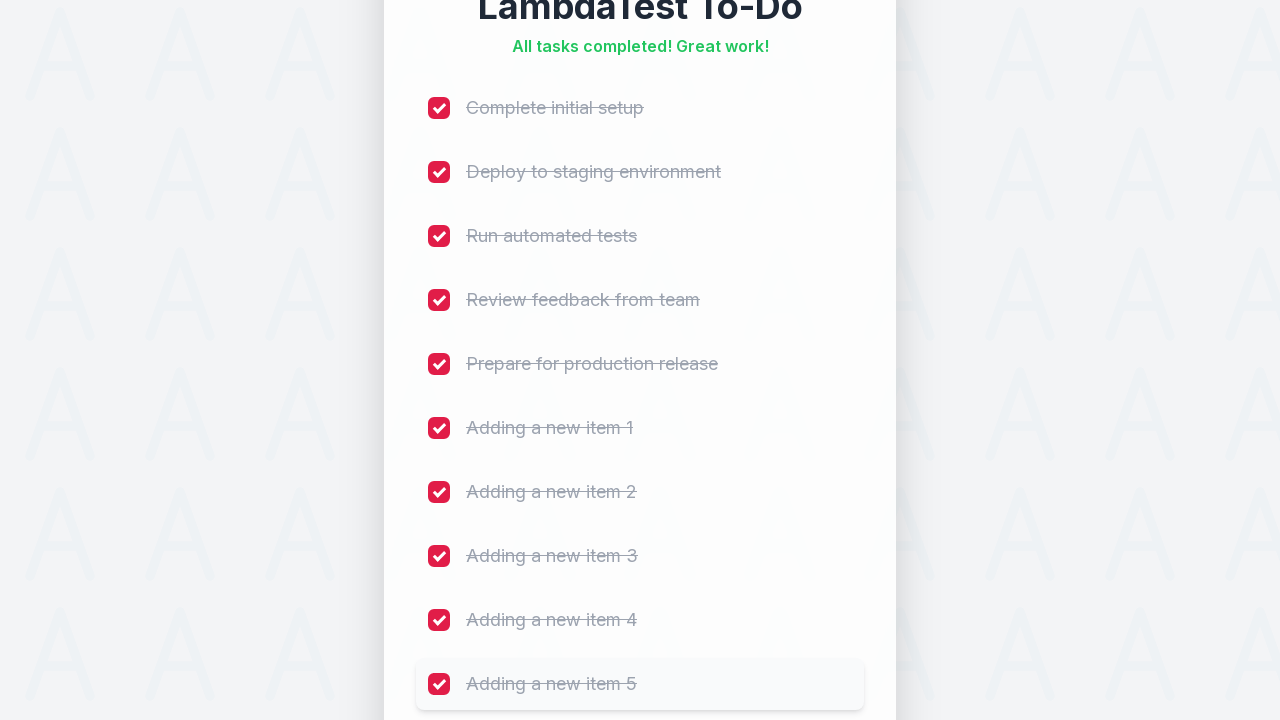

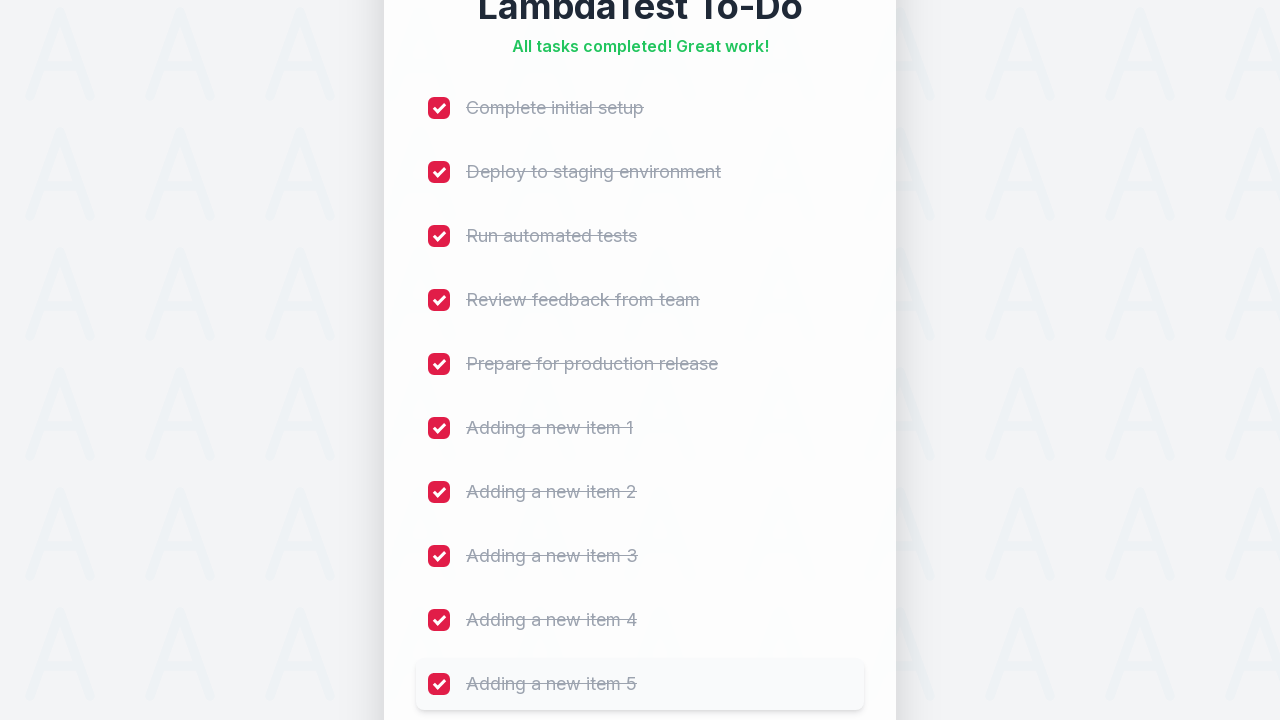